Navigates through multiple pages of a quotes website, verifying that quotes, authors, and tags are displayed on each page.

Starting URL: https://quotes.toscrape.com/page/1/

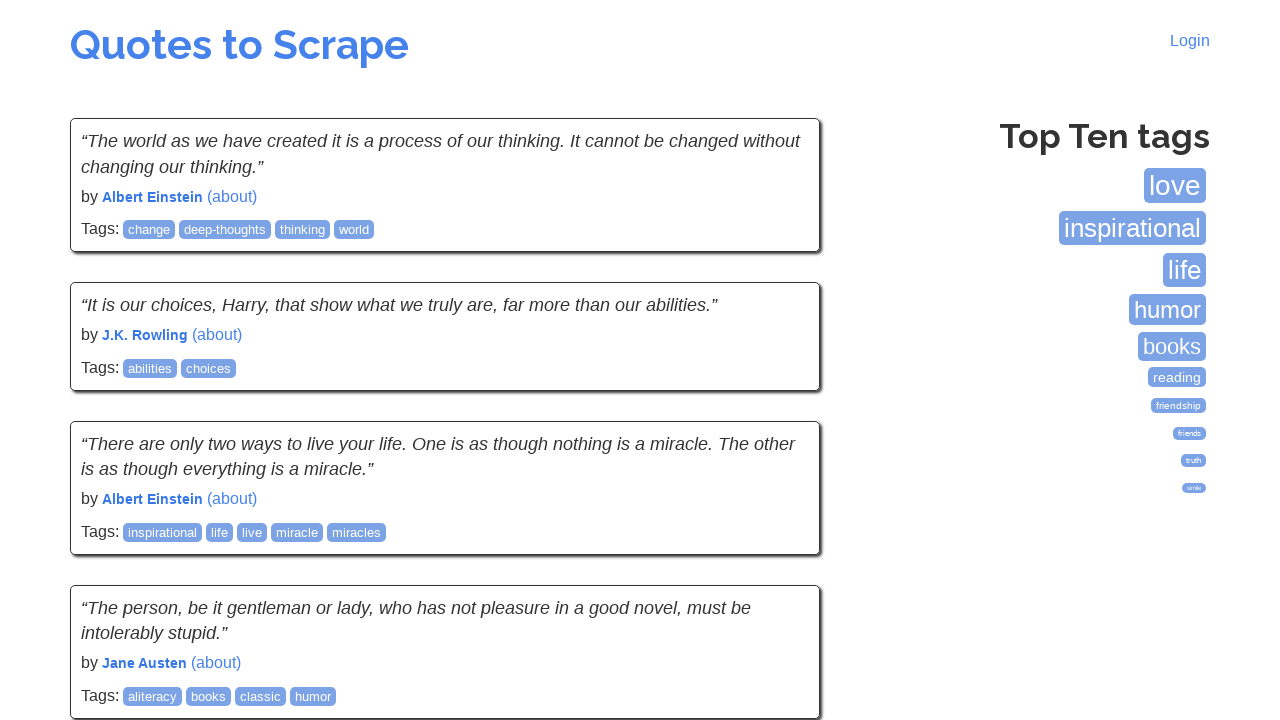

Waited for quote elements to load on page 1
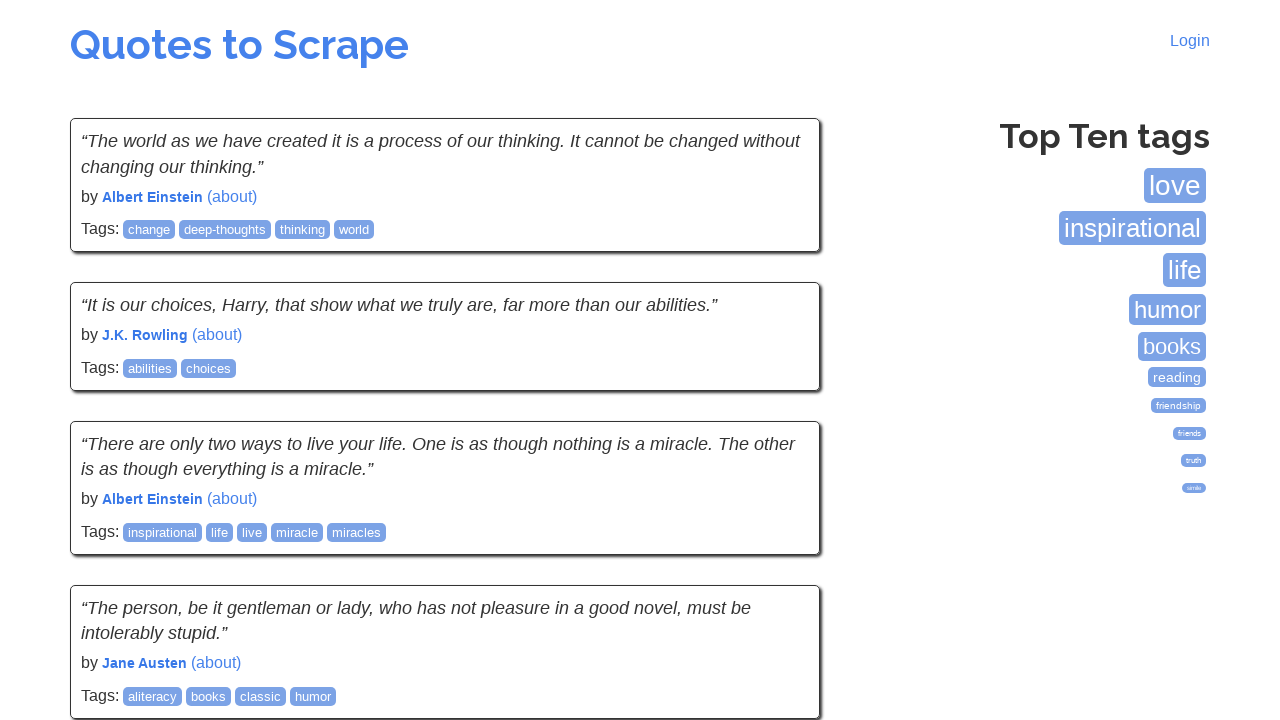

Waited for quote text elements to load on page 1
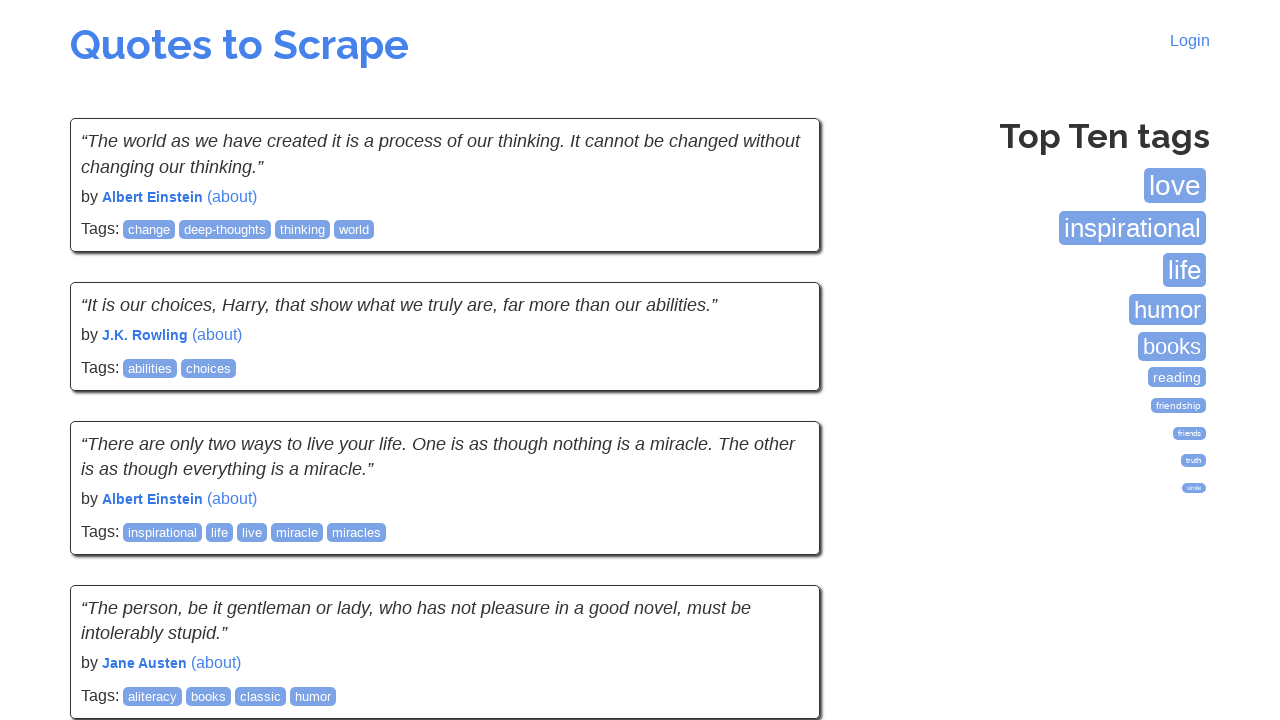

Waited for author elements to load on page 1
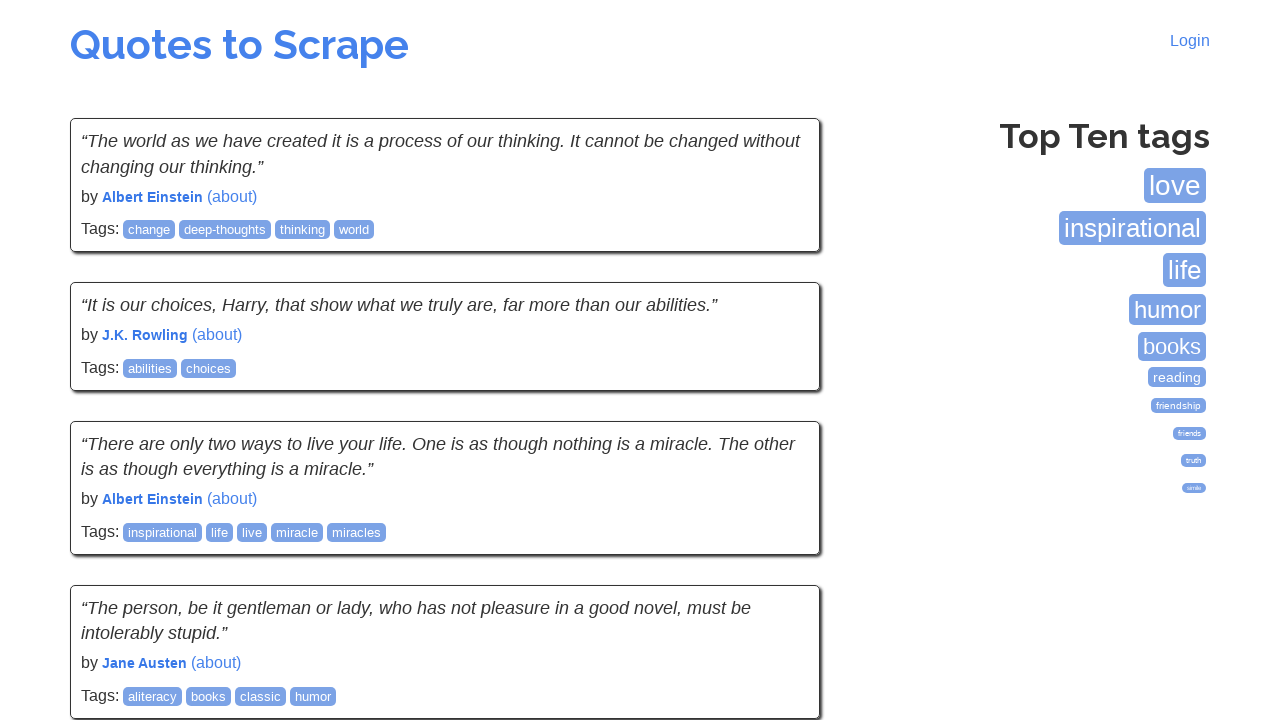

Navigated to page 2 of quotes website
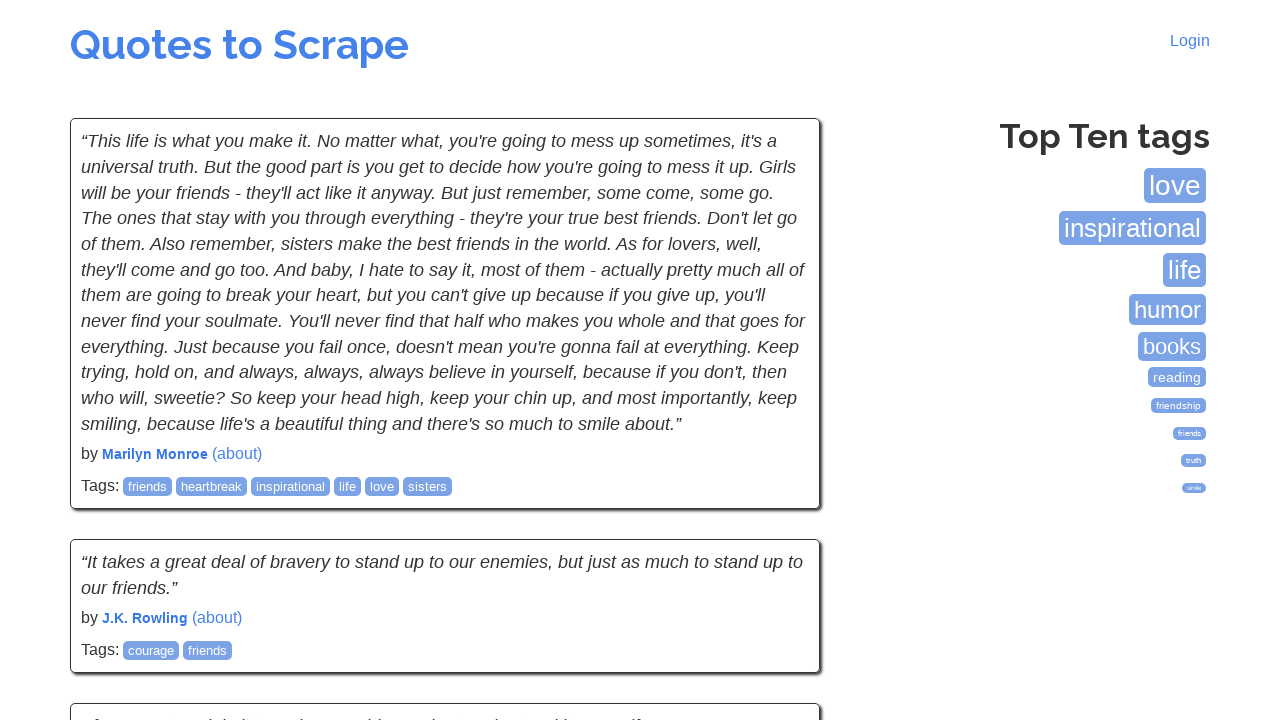

Verified quote elements loaded on page 2
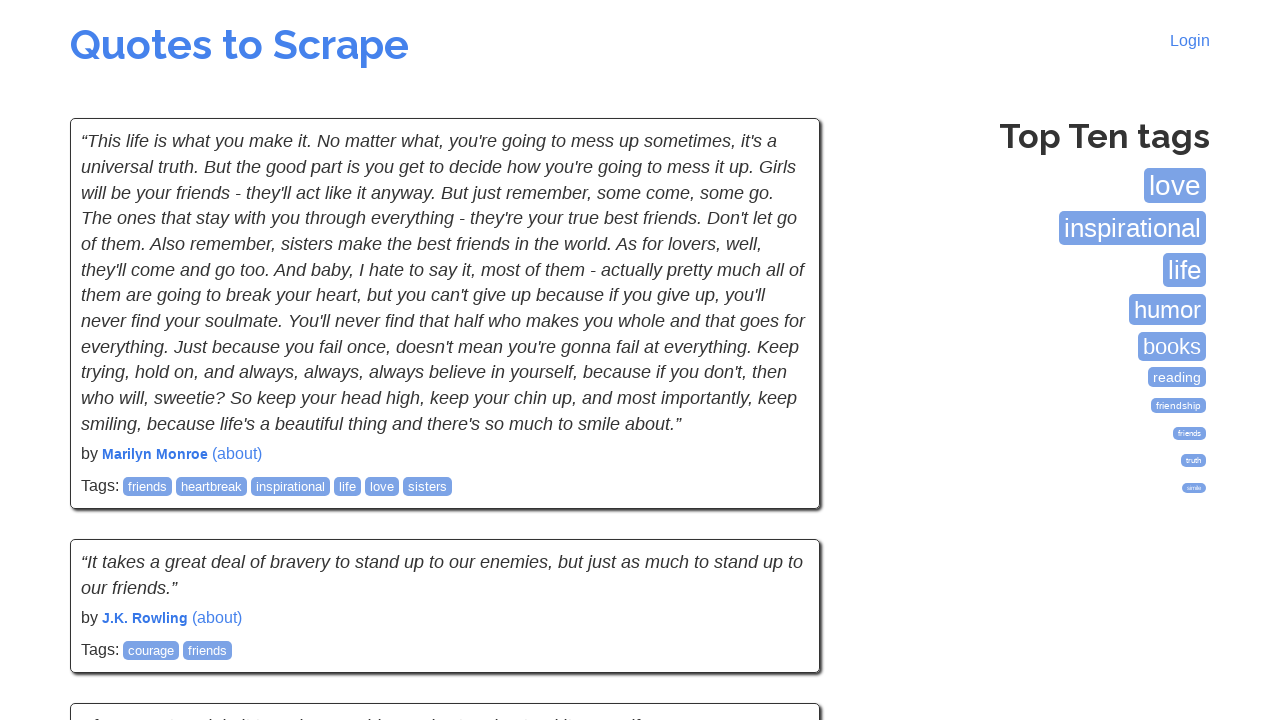

Verified quote text elements loaded on page 2
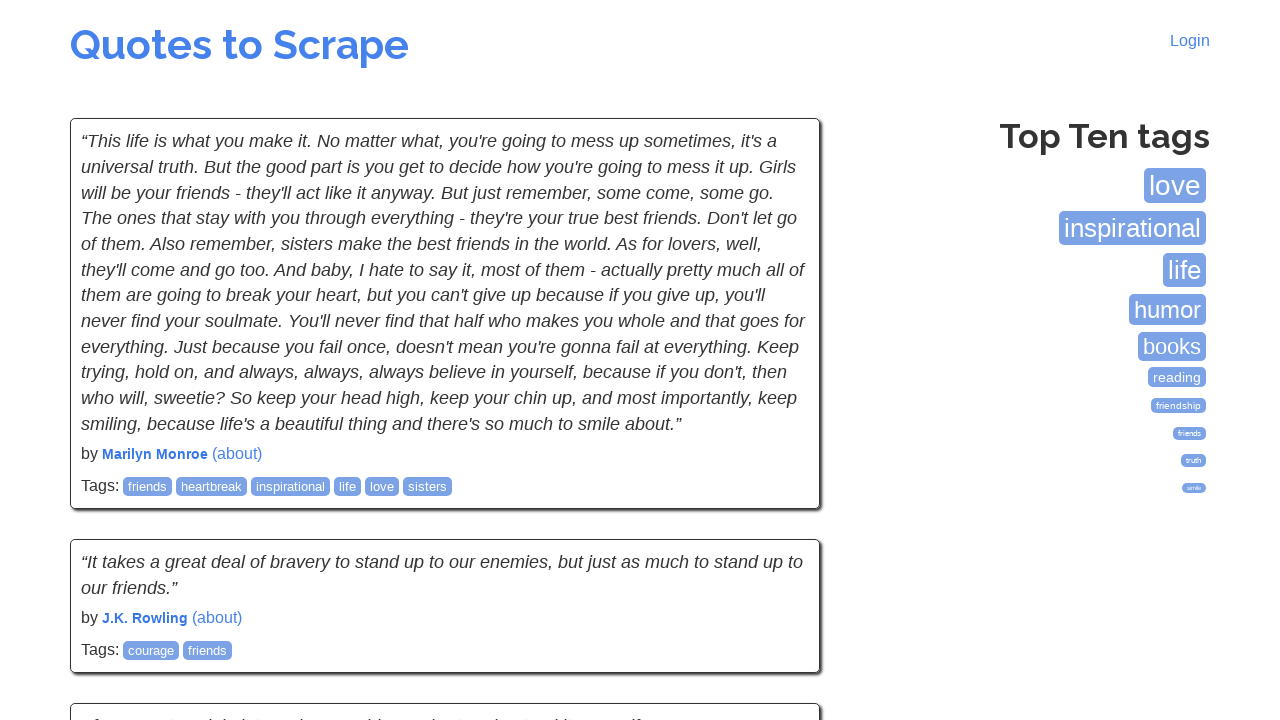

Verified author elements loaded on page 2
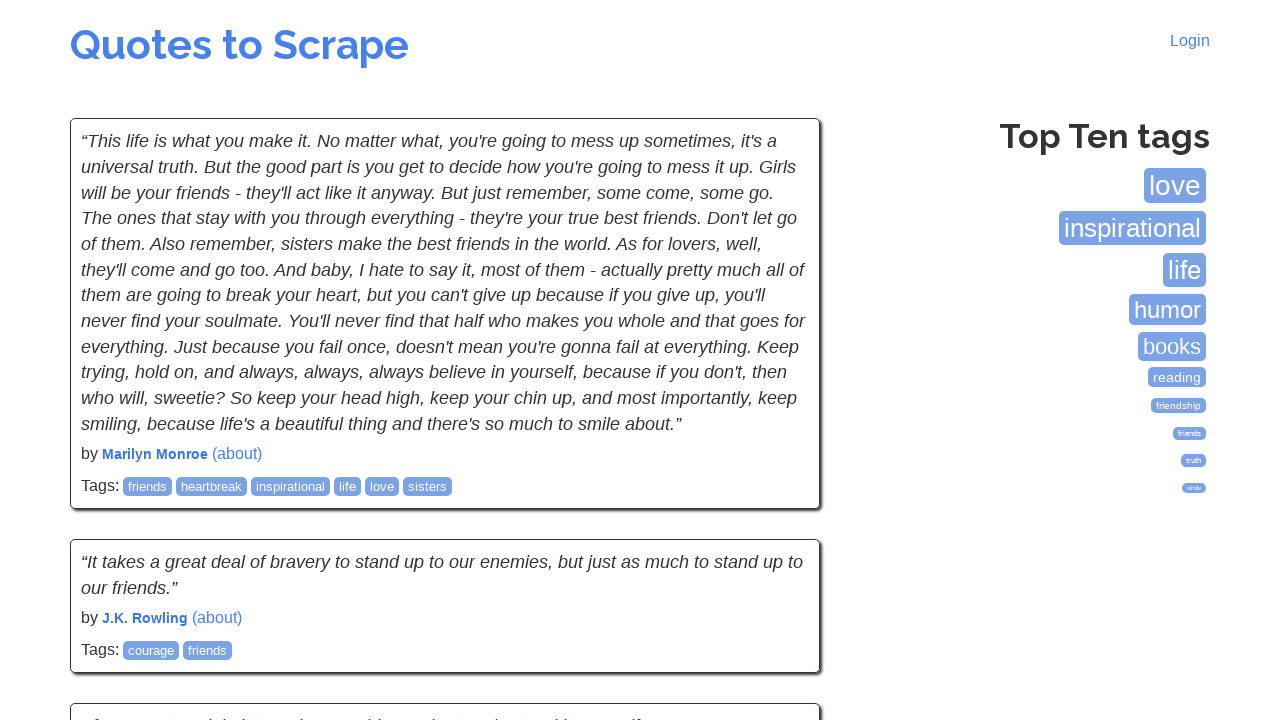

Verified tag elements loaded on page 2
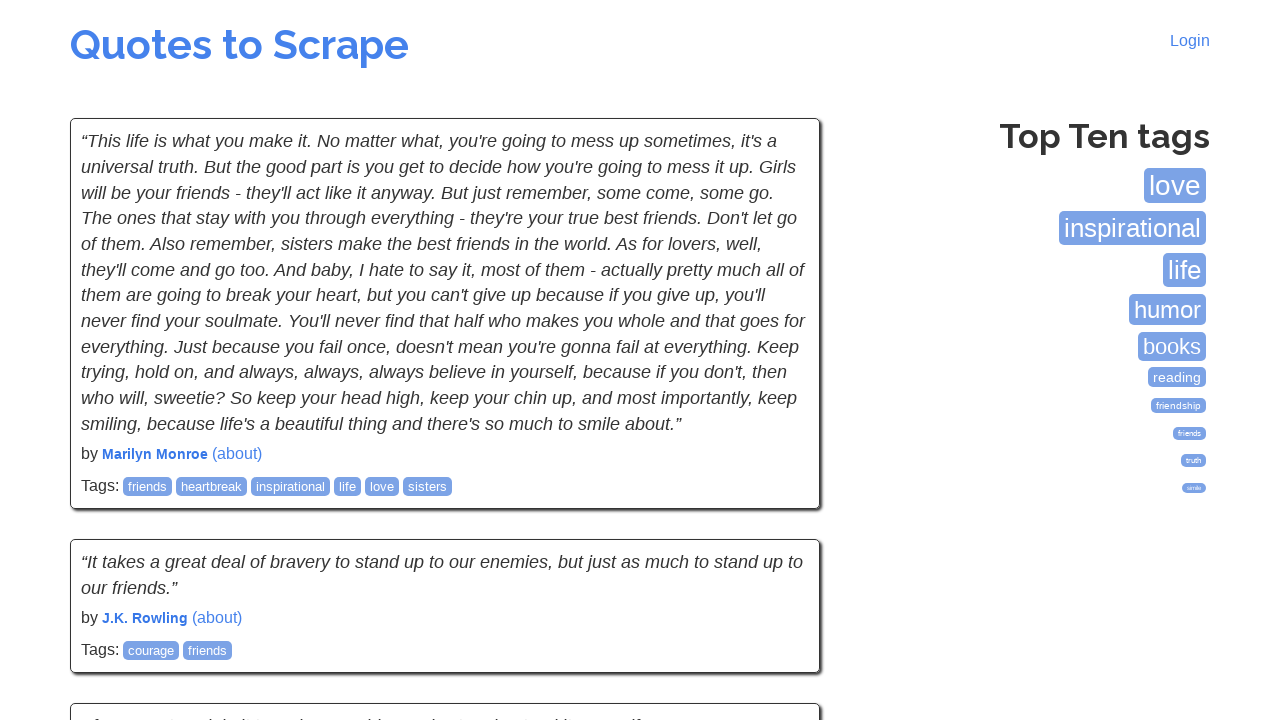

Navigated to page 3 of quotes website
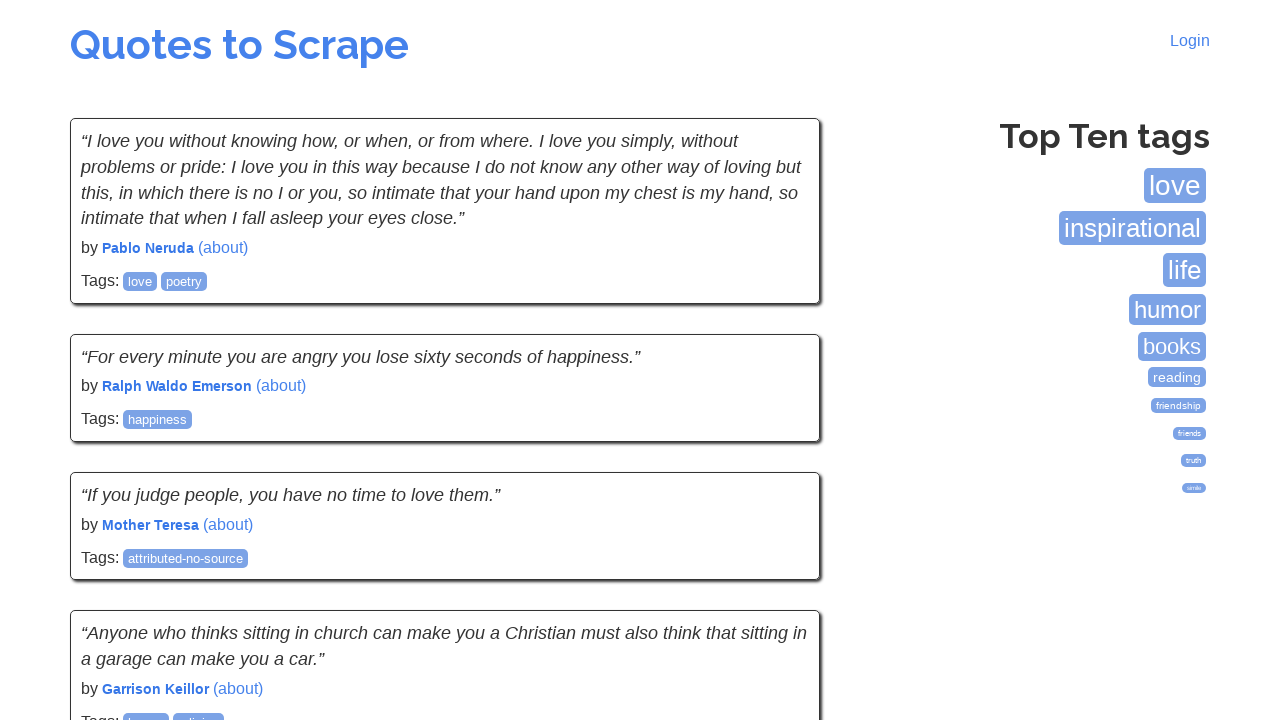

Verified quote elements loaded on page 3
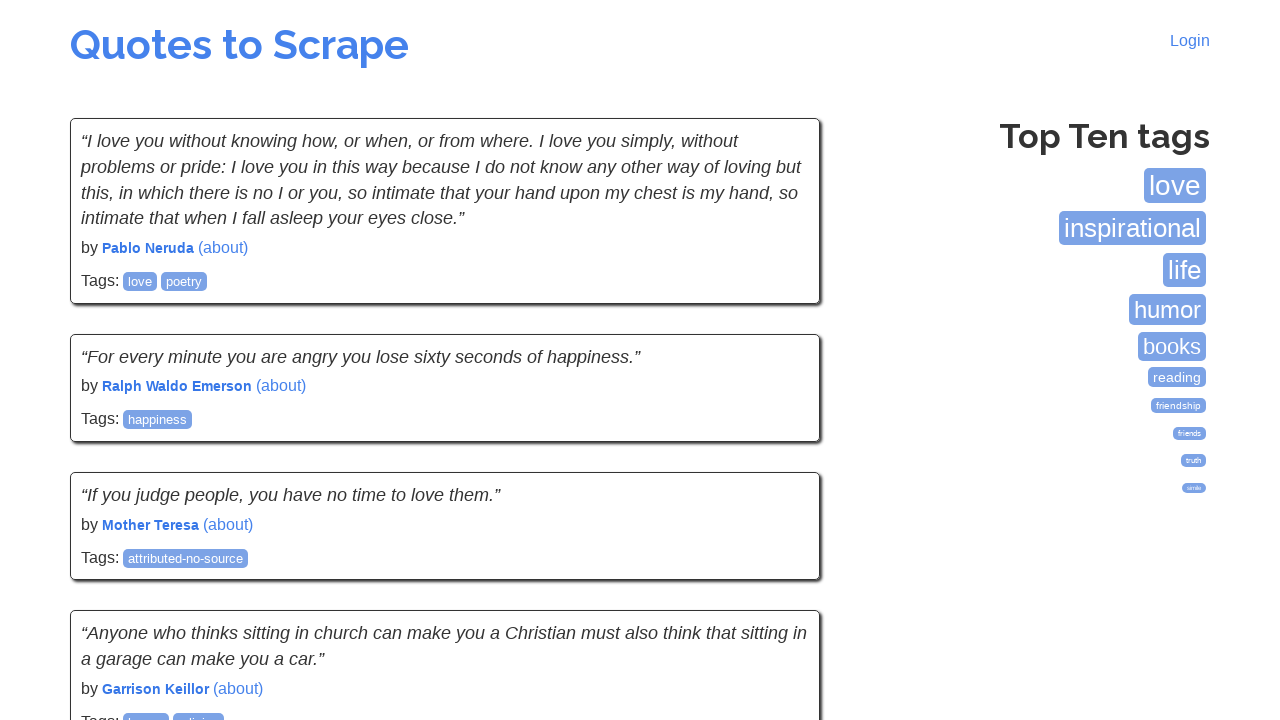

Verified quote text elements loaded on page 3
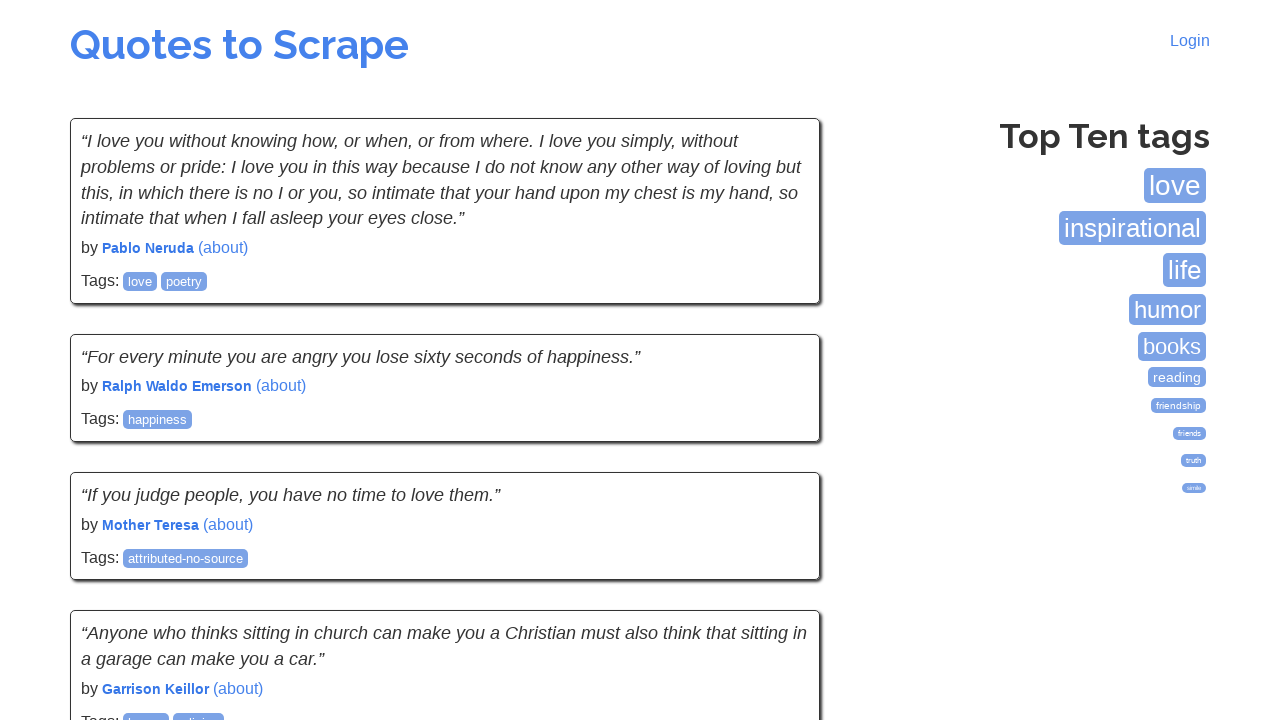

Verified author elements loaded on page 3
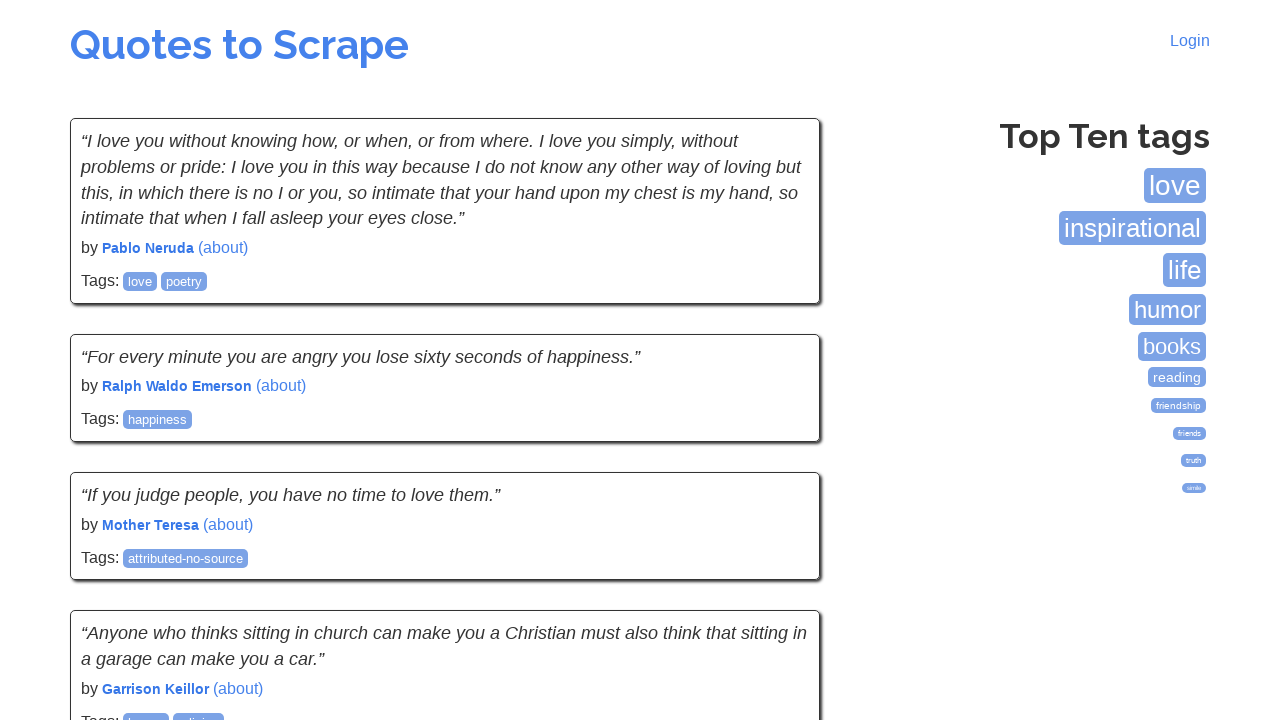

Verified tag elements loaded on page 3
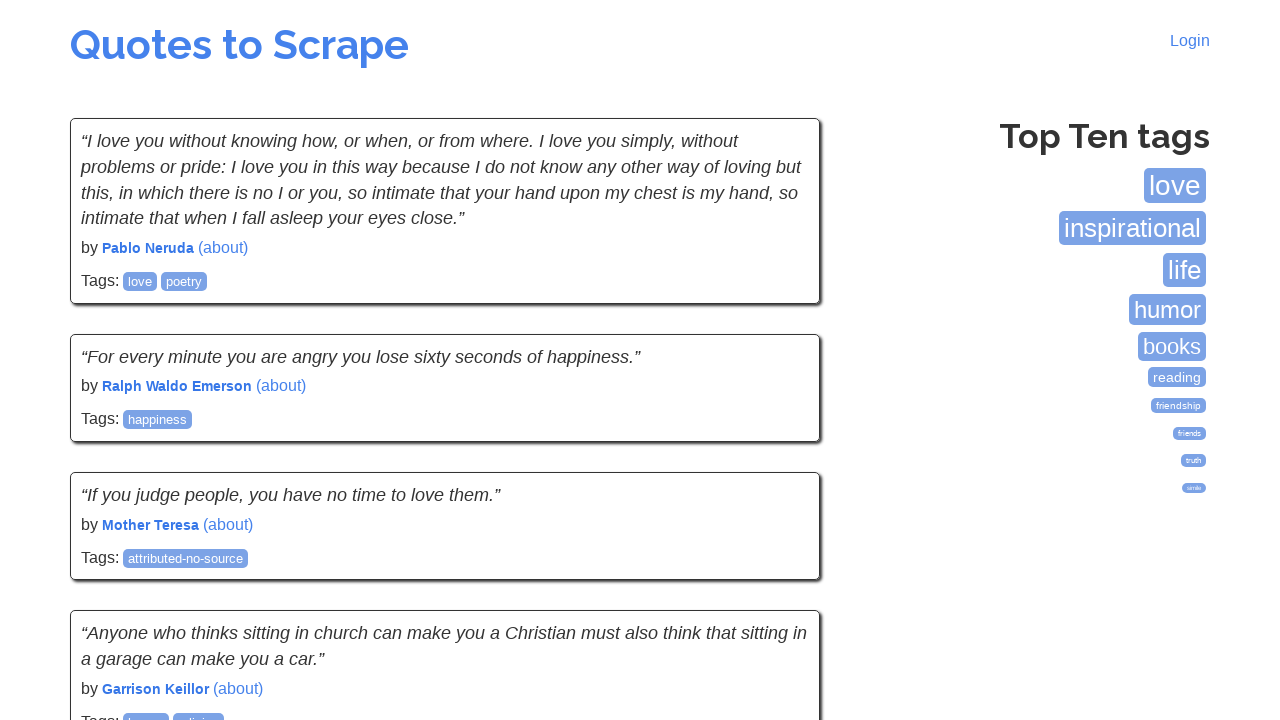

Navigated to page 4 of quotes website
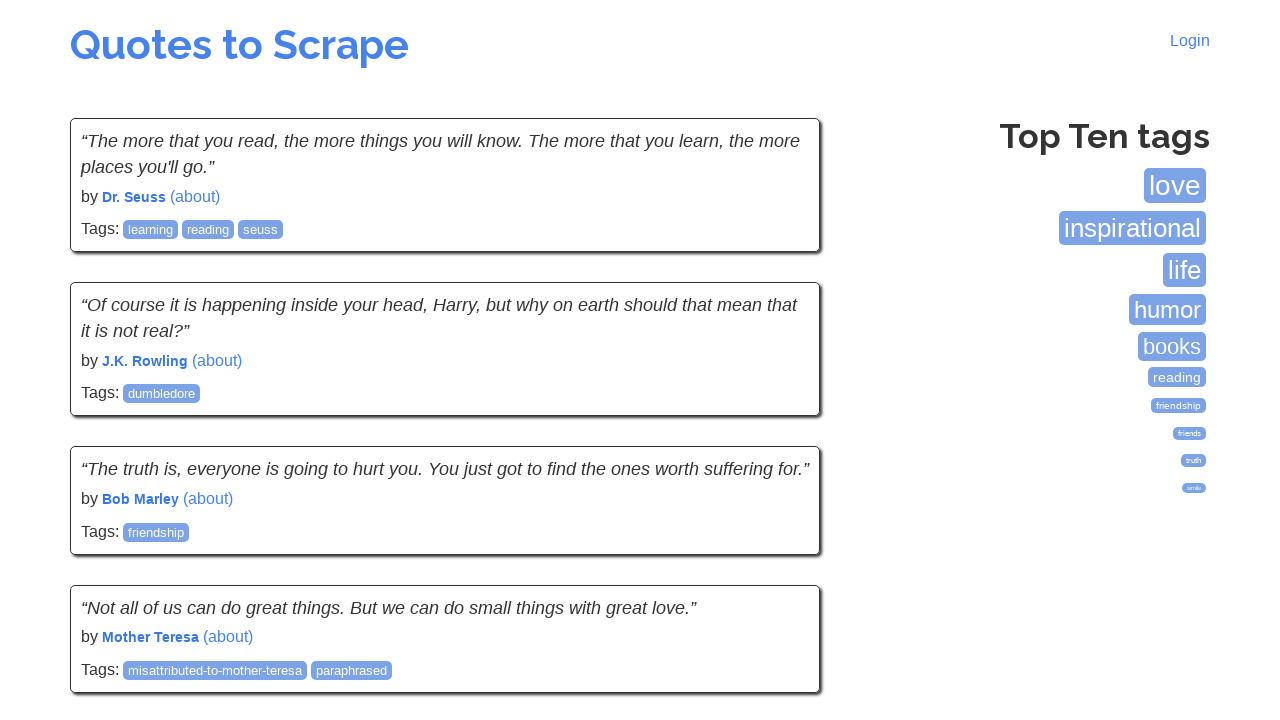

Verified quote elements loaded on page 4
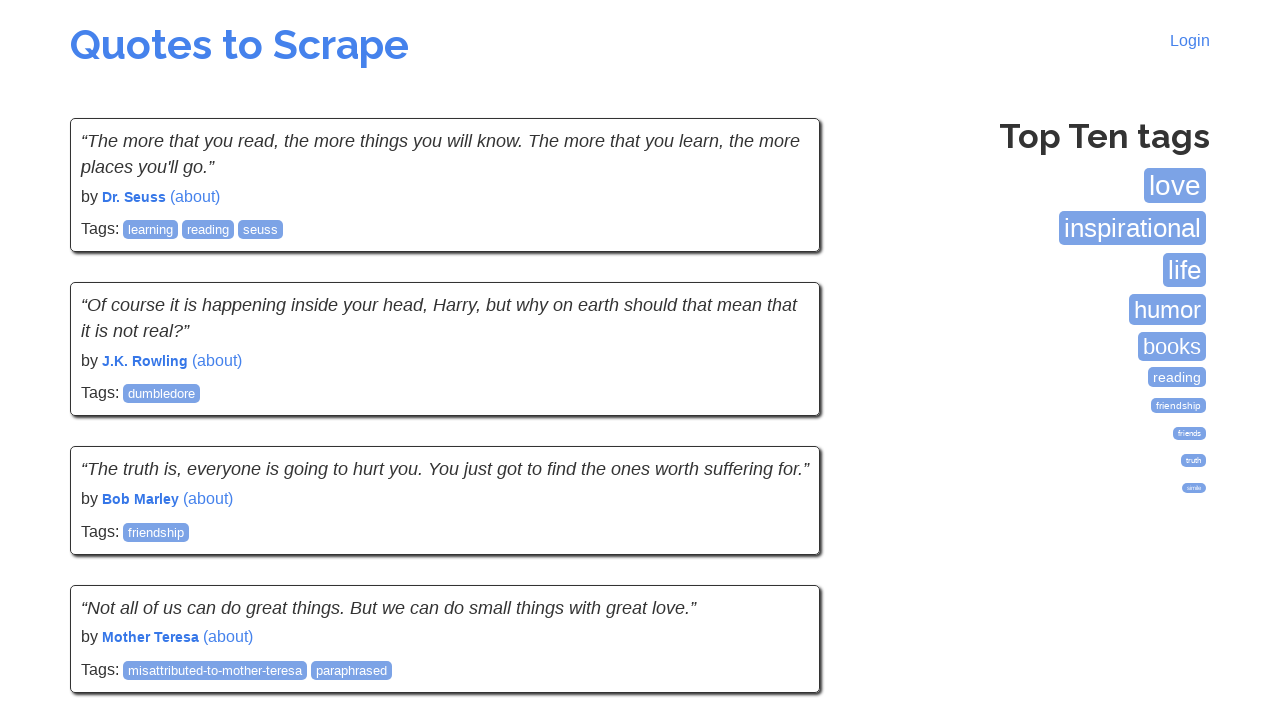

Verified quote text elements loaded on page 4
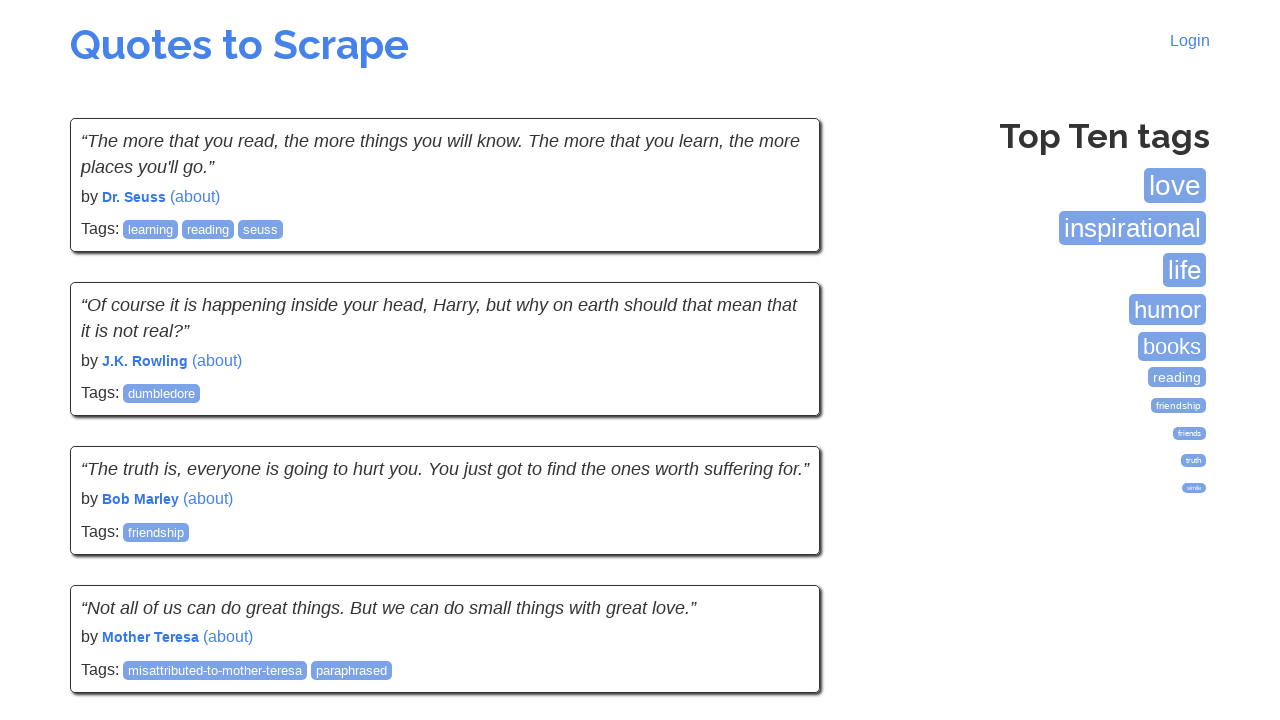

Verified author elements loaded on page 4
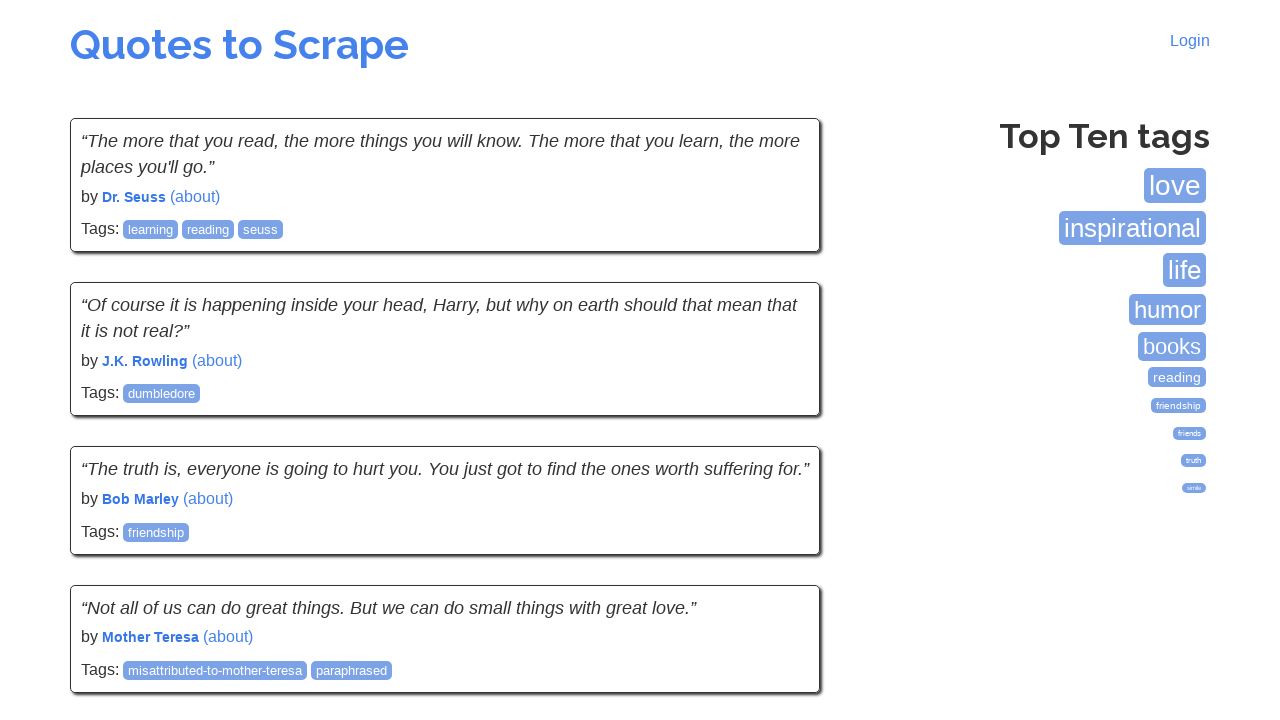

Verified tag elements loaded on page 4
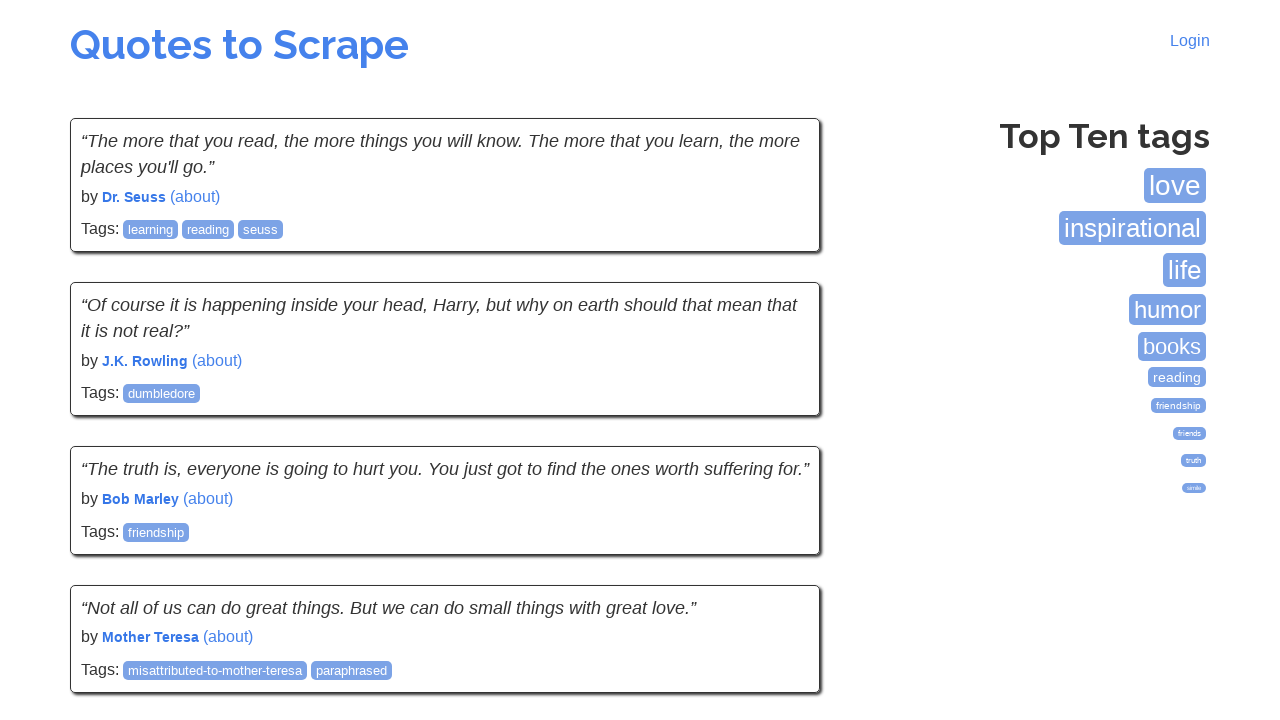

Navigated to page 5 of quotes website
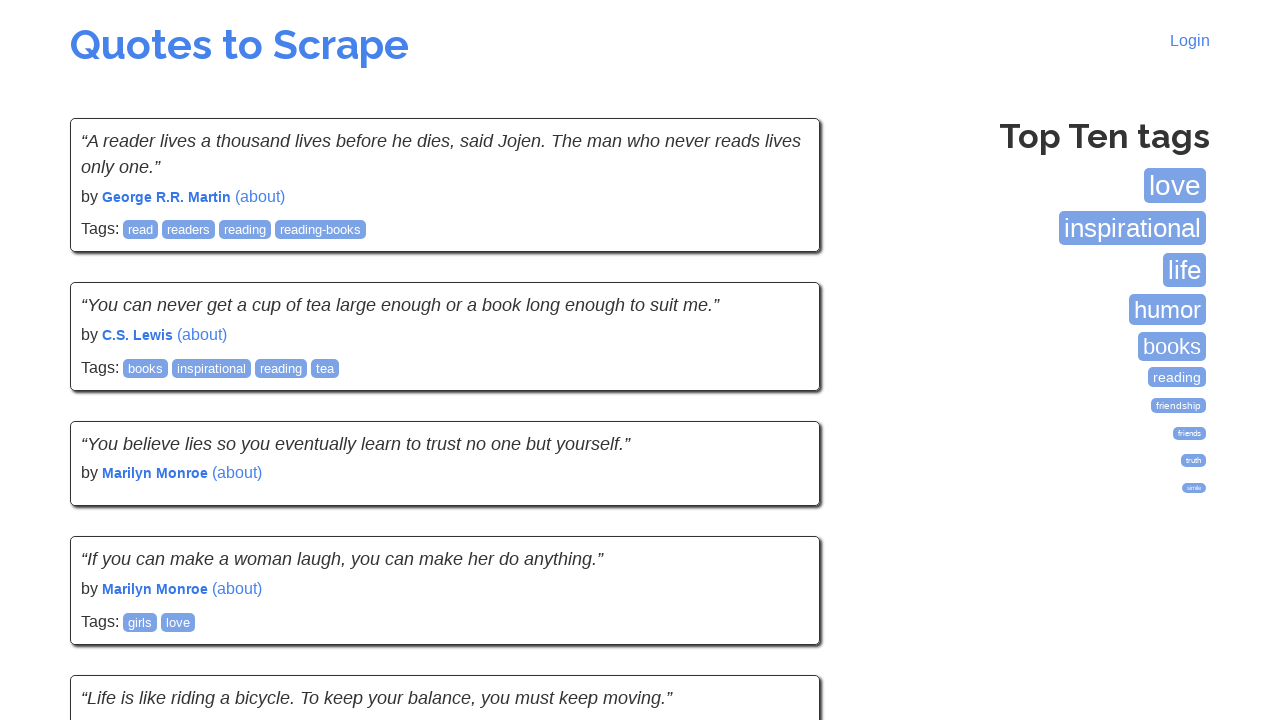

Verified quote elements loaded on page 5
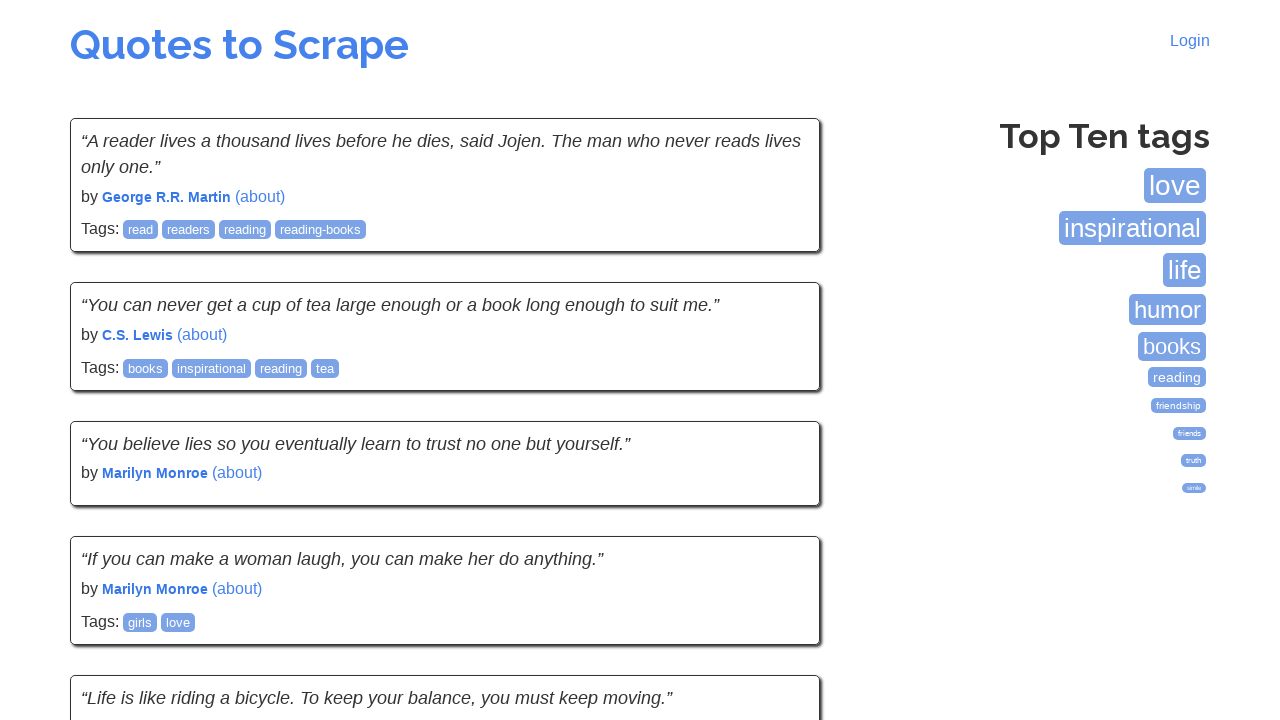

Verified quote text elements loaded on page 5
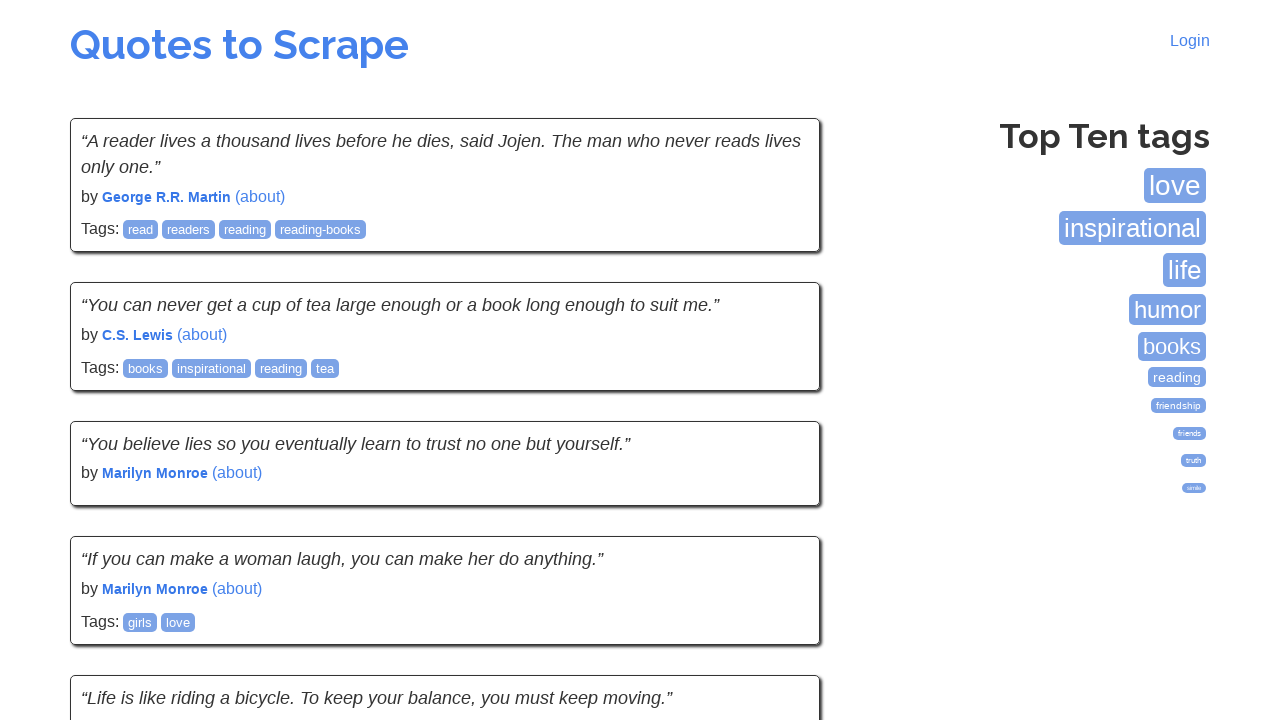

Verified author elements loaded on page 5
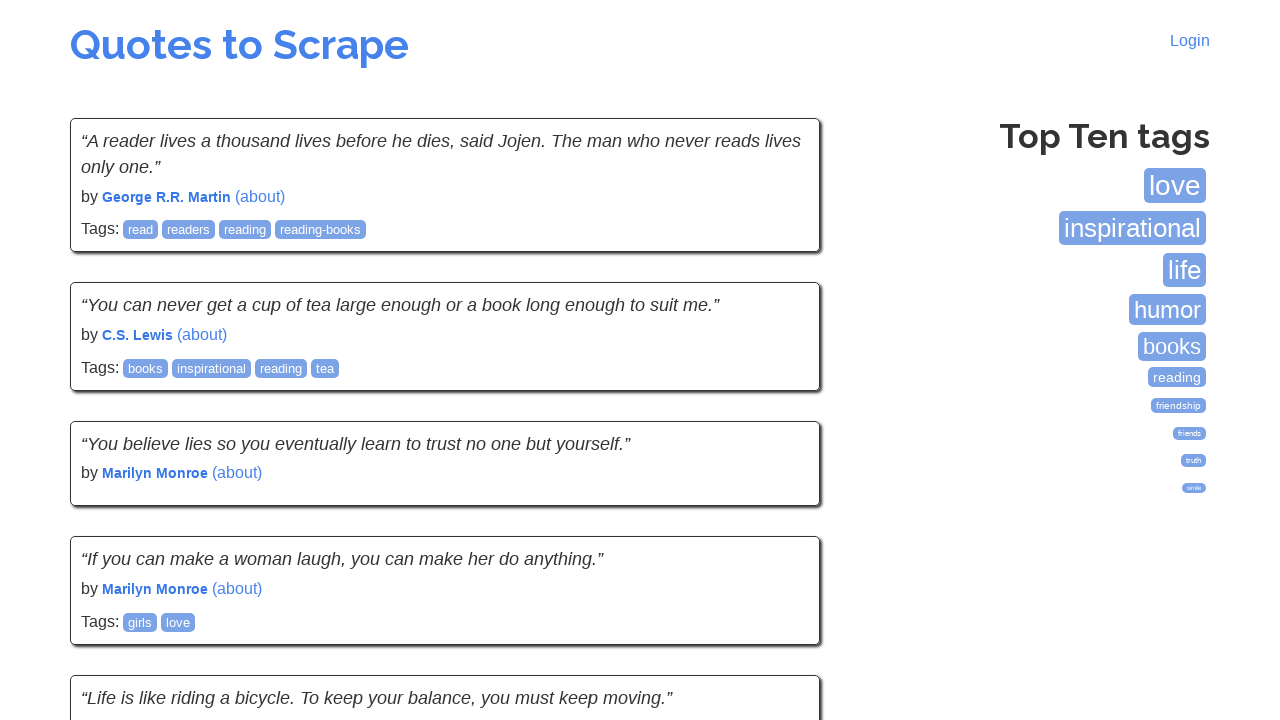

Verified tag elements loaded on page 5
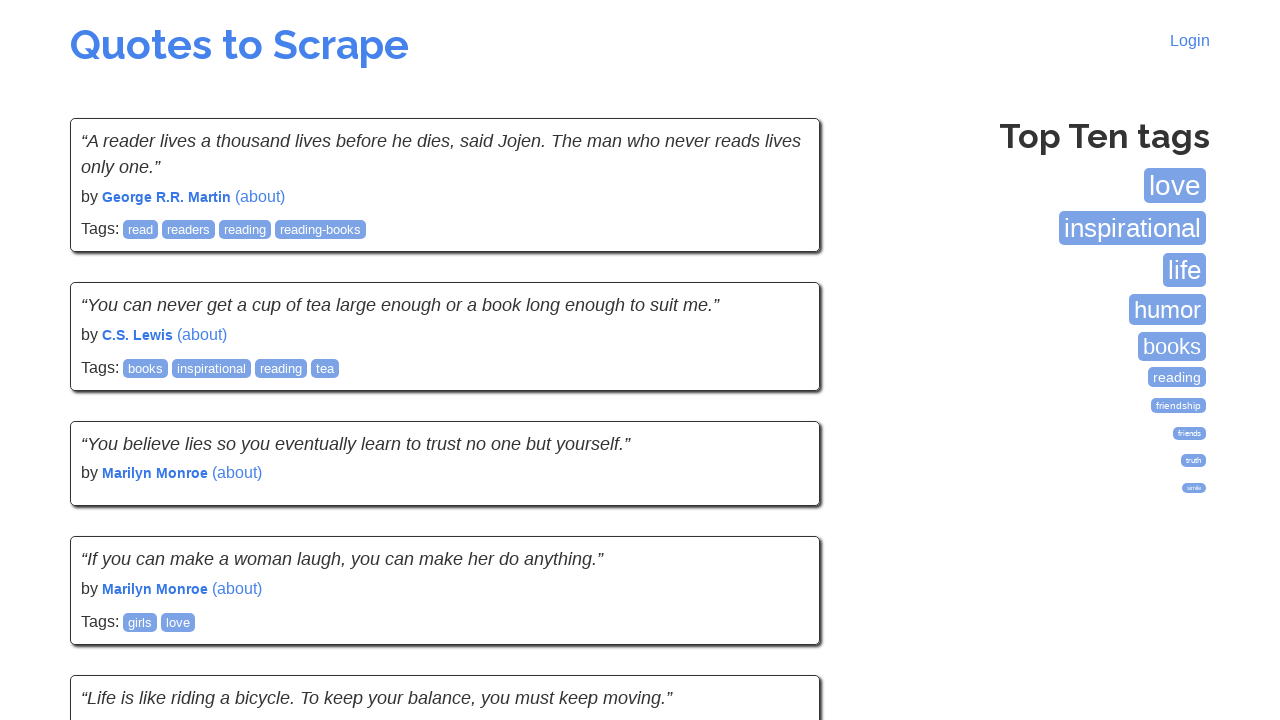

Navigated to page 6 of quotes website
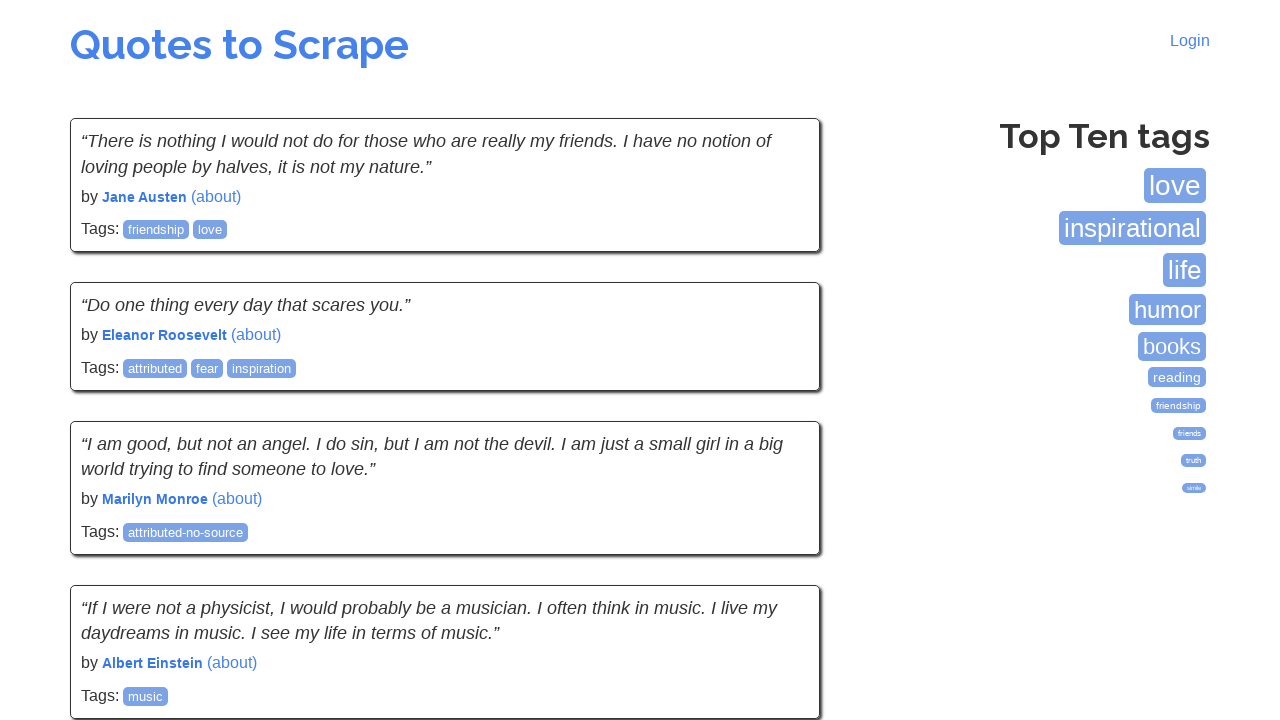

Verified quote elements loaded on page 6
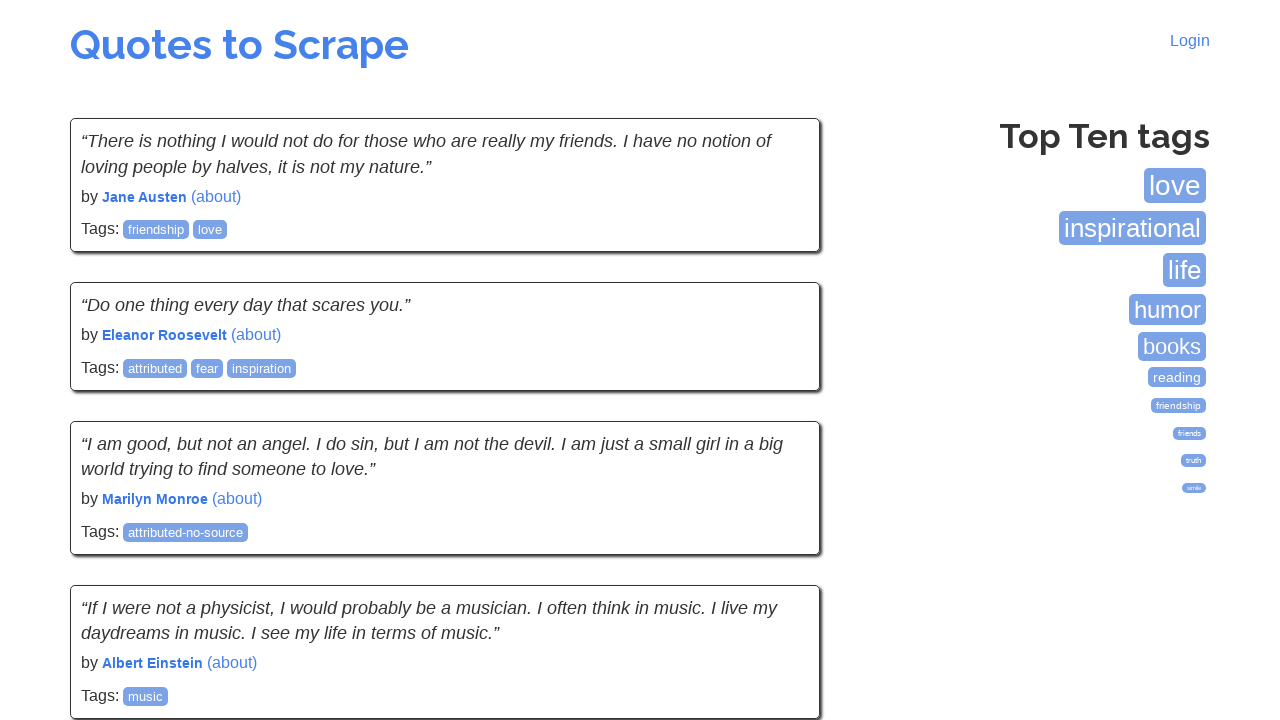

Verified quote text elements loaded on page 6
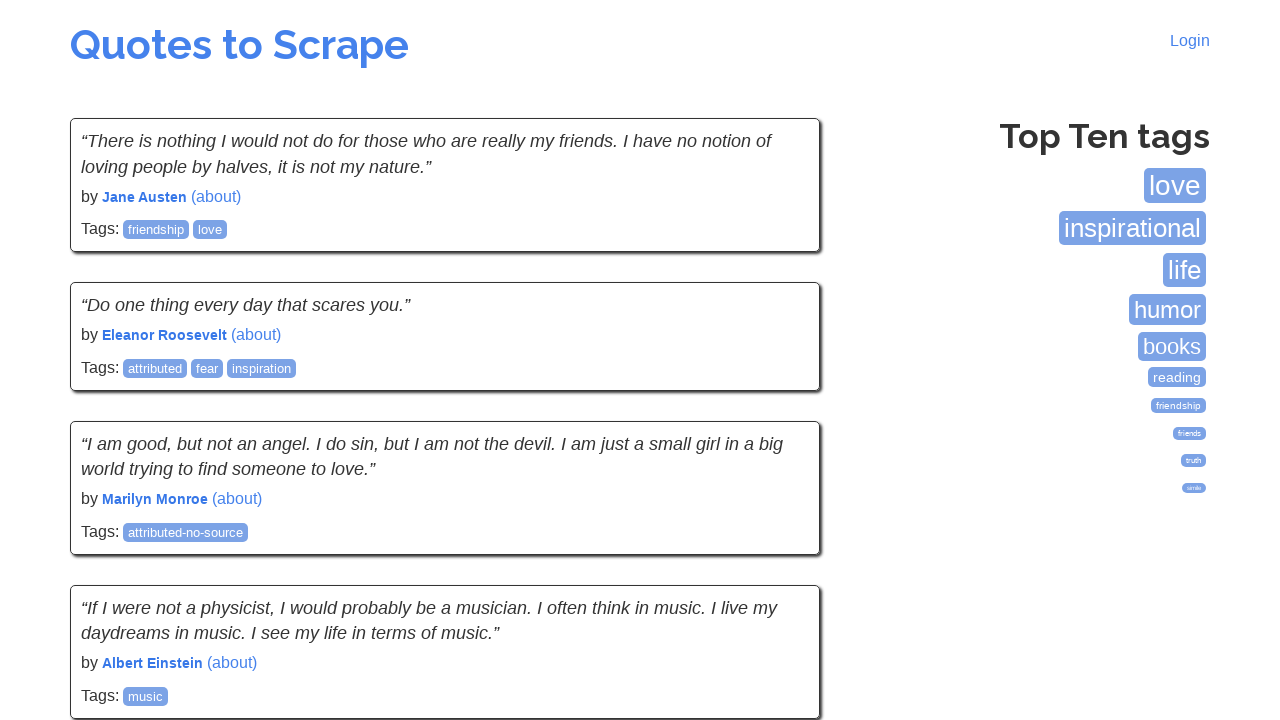

Verified author elements loaded on page 6
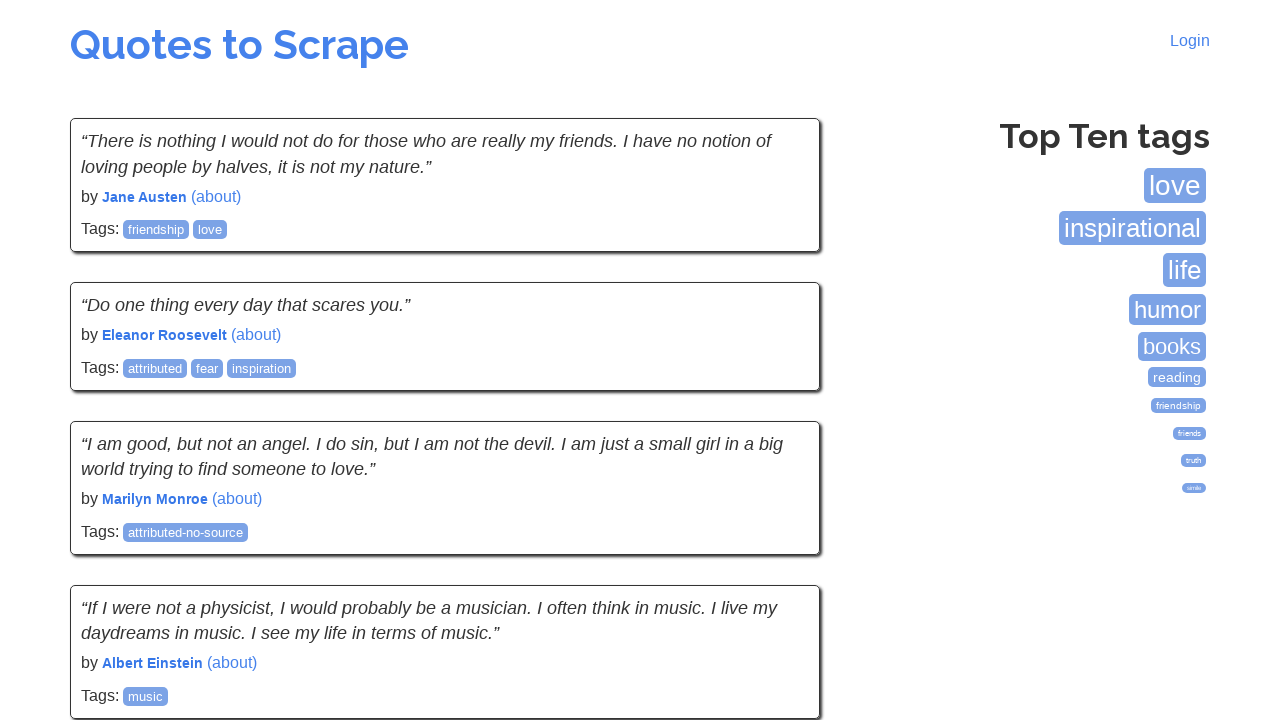

Verified tag elements loaded on page 6
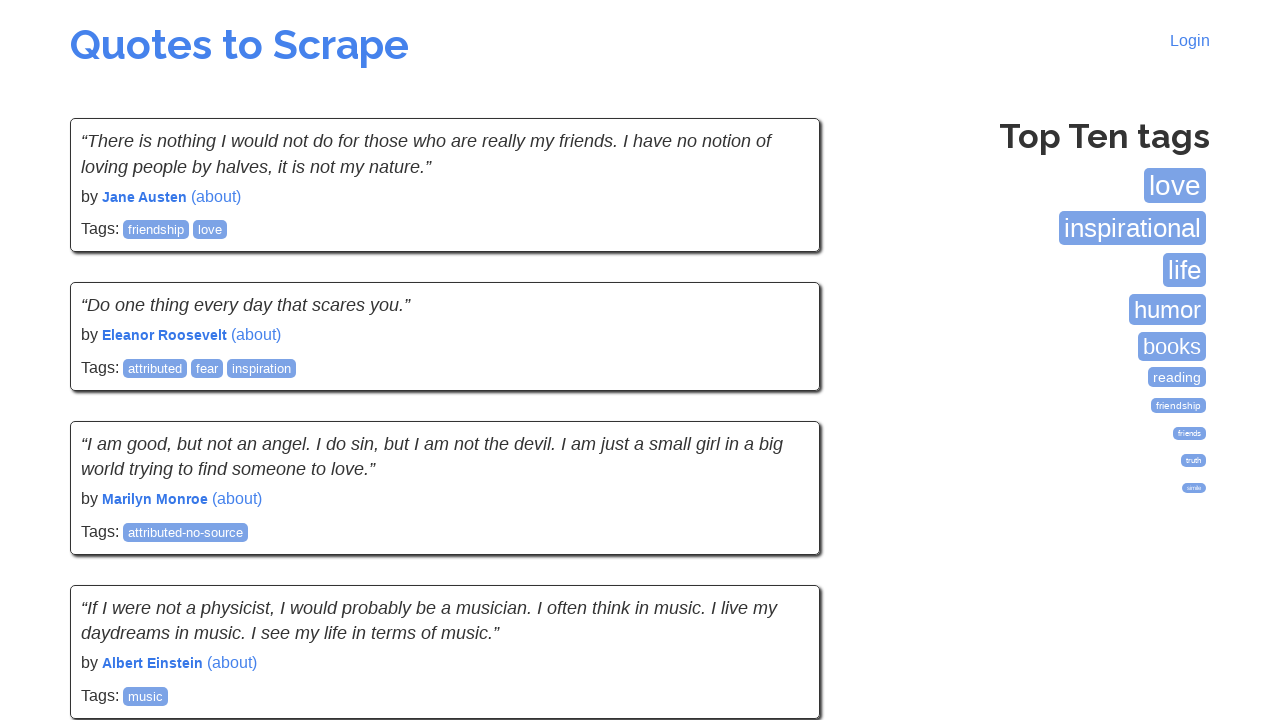

Navigated to page 7 of quotes website
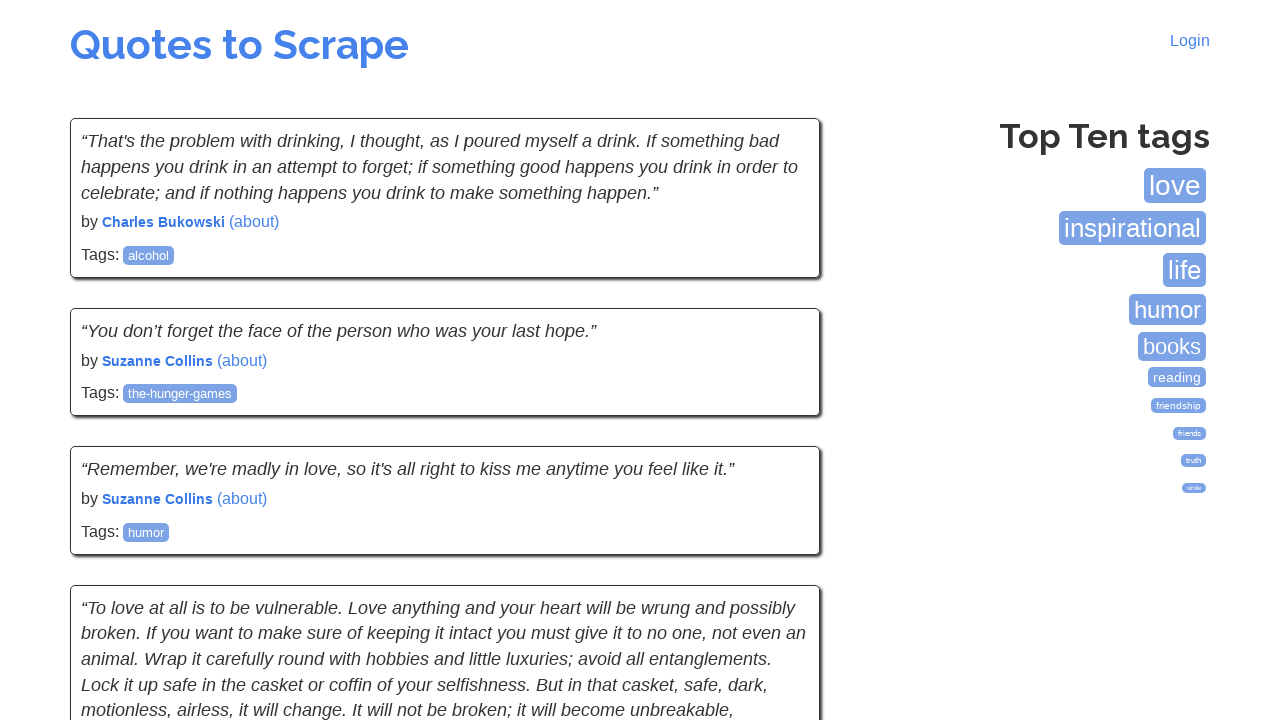

Verified quote elements loaded on page 7
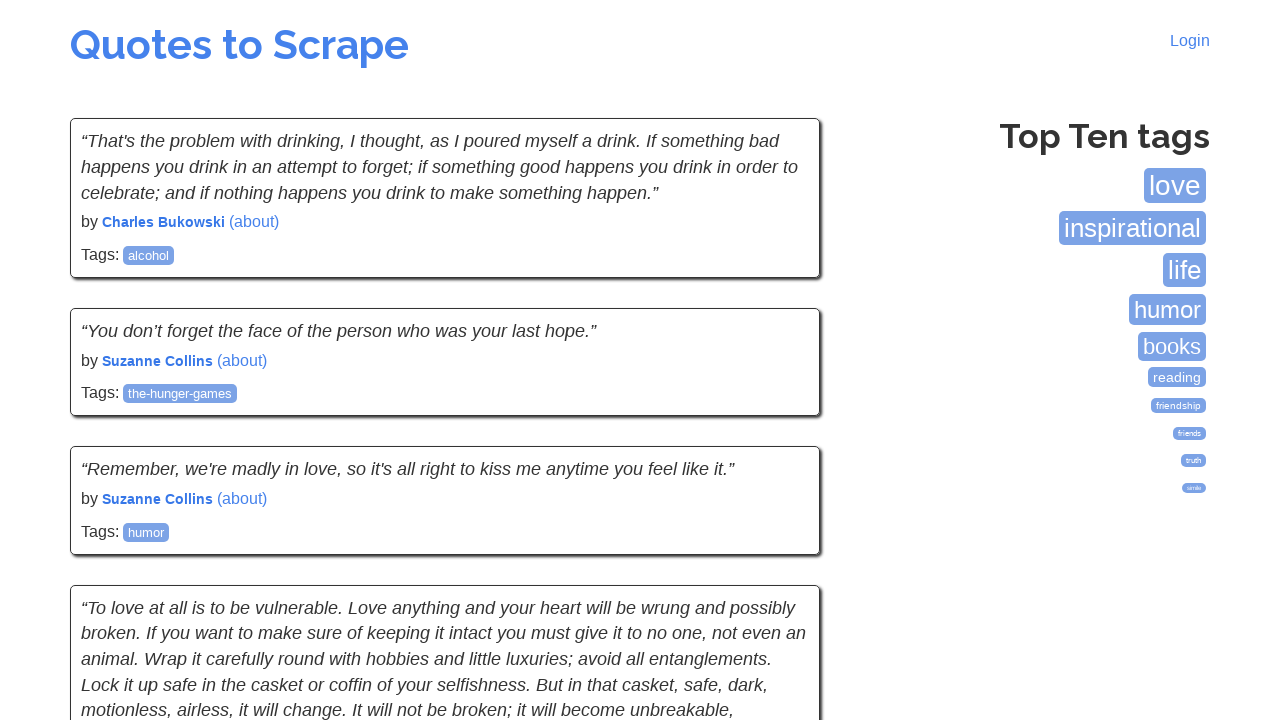

Verified quote text elements loaded on page 7
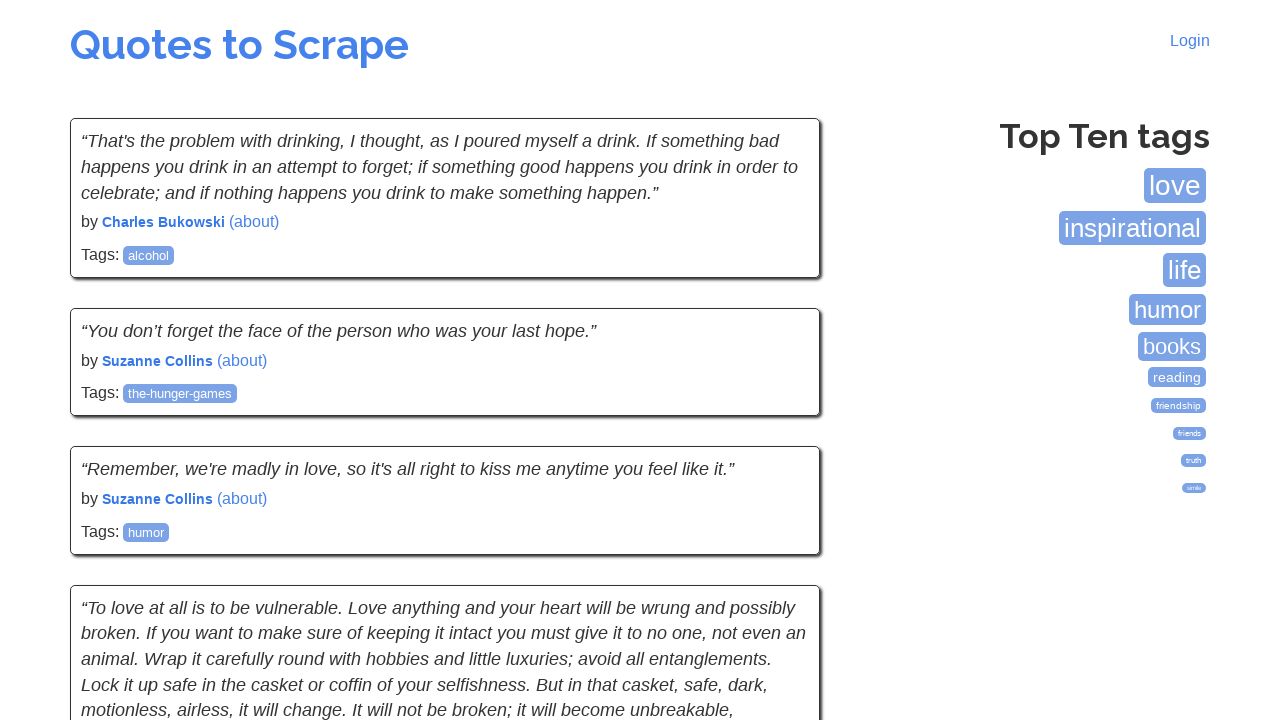

Verified author elements loaded on page 7
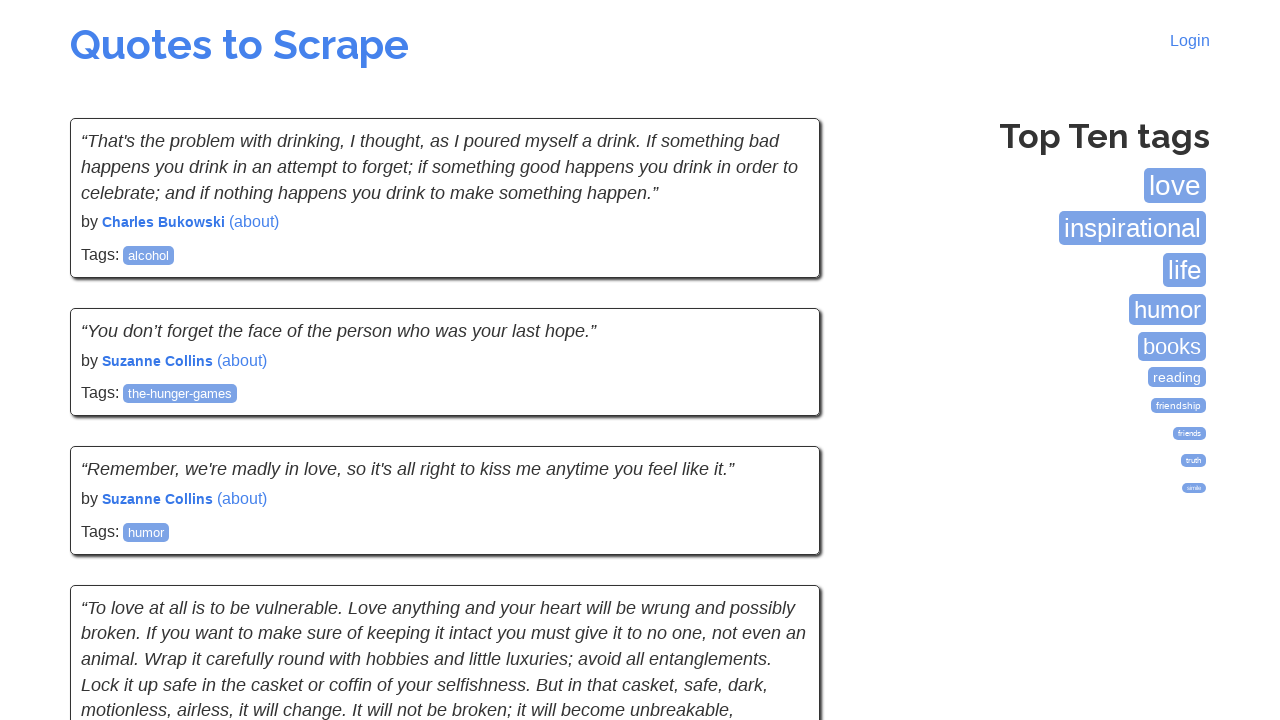

Verified tag elements loaded on page 7
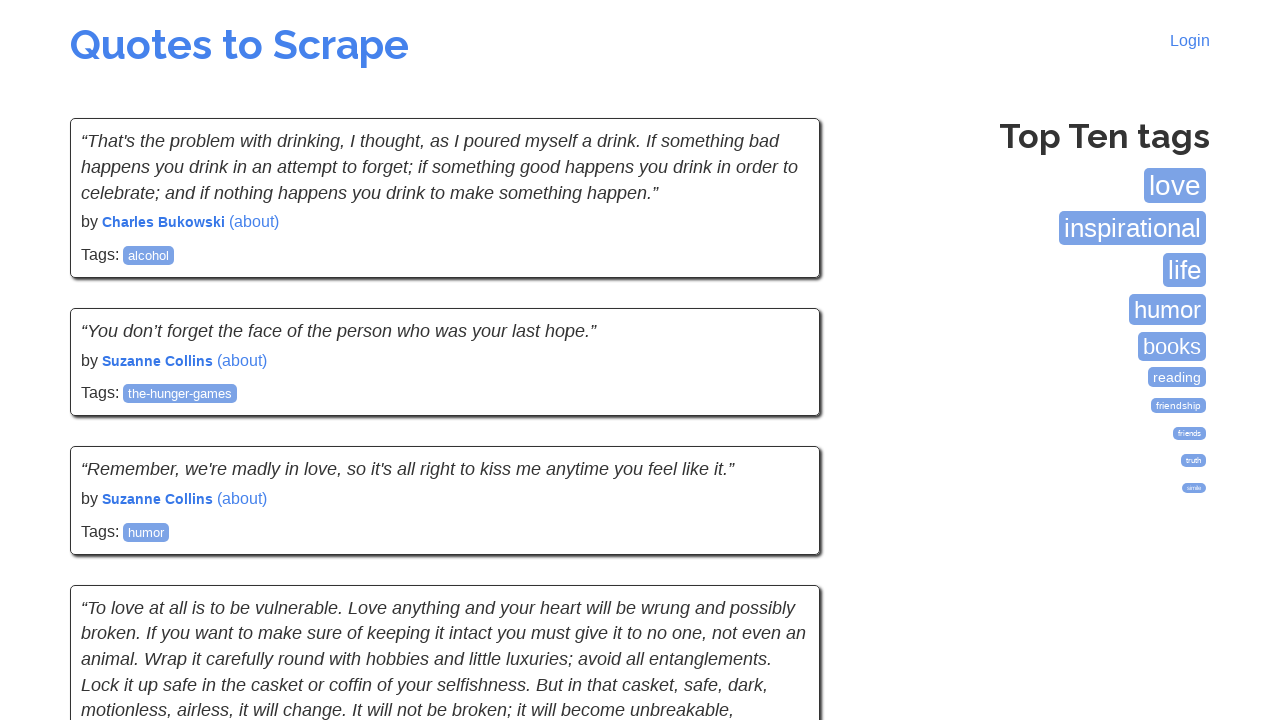

Navigated to page 8 of quotes website
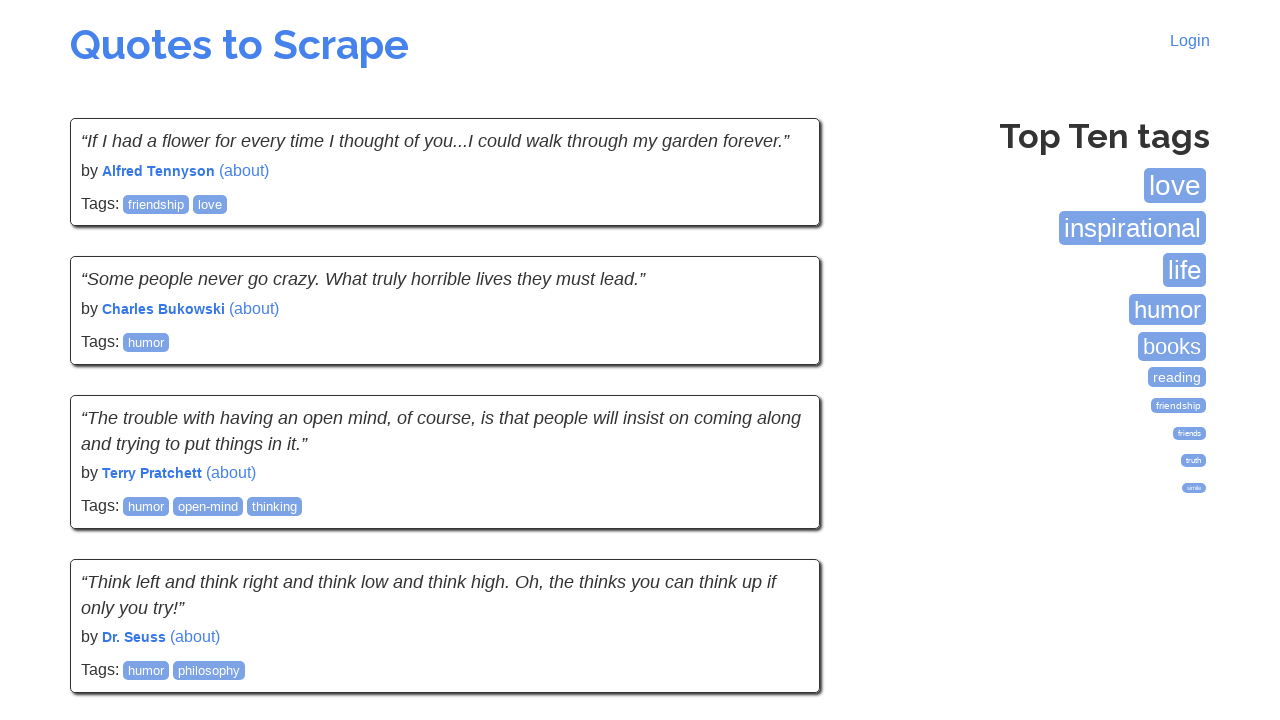

Verified quote elements loaded on page 8
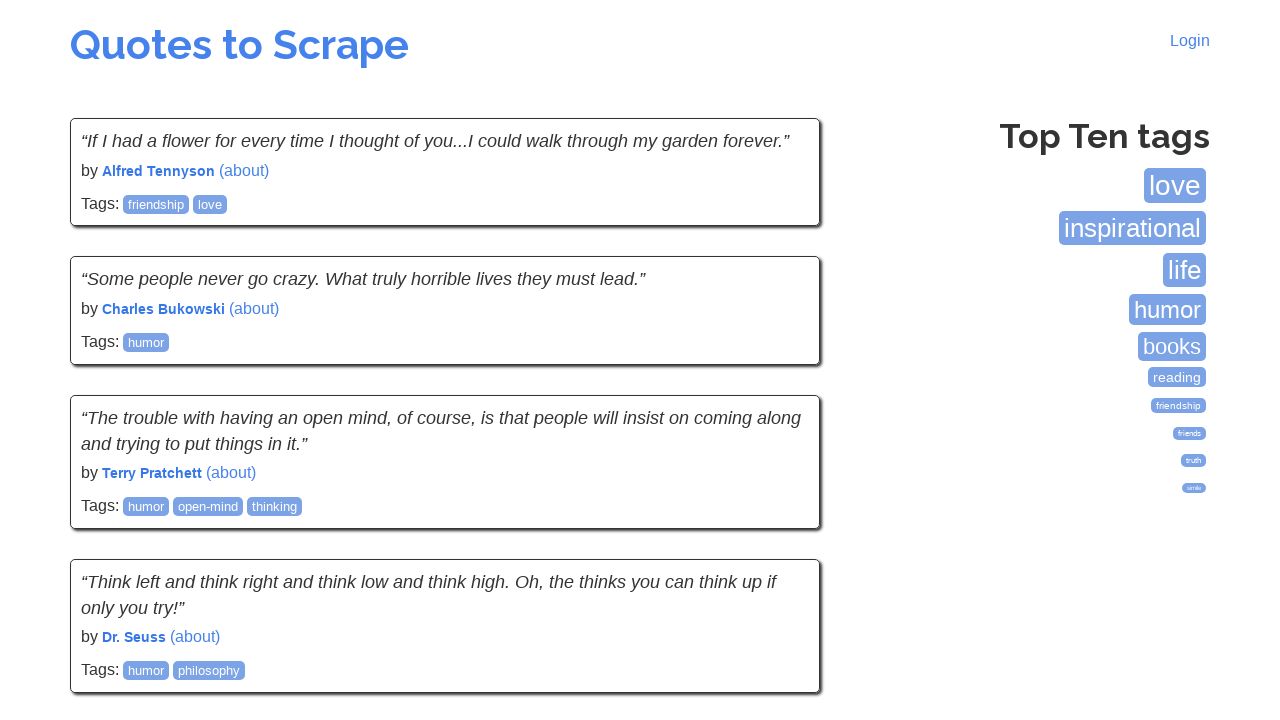

Verified quote text elements loaded on page 8
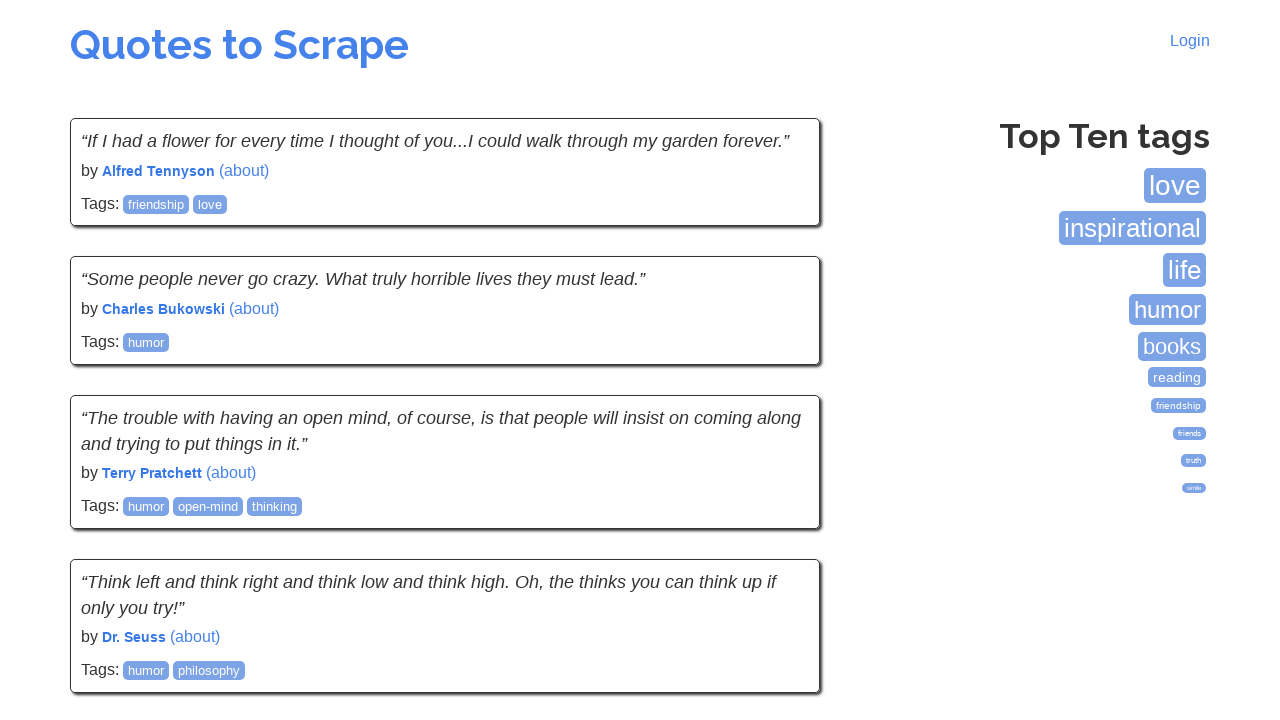

Verified author elements loaded on page 8
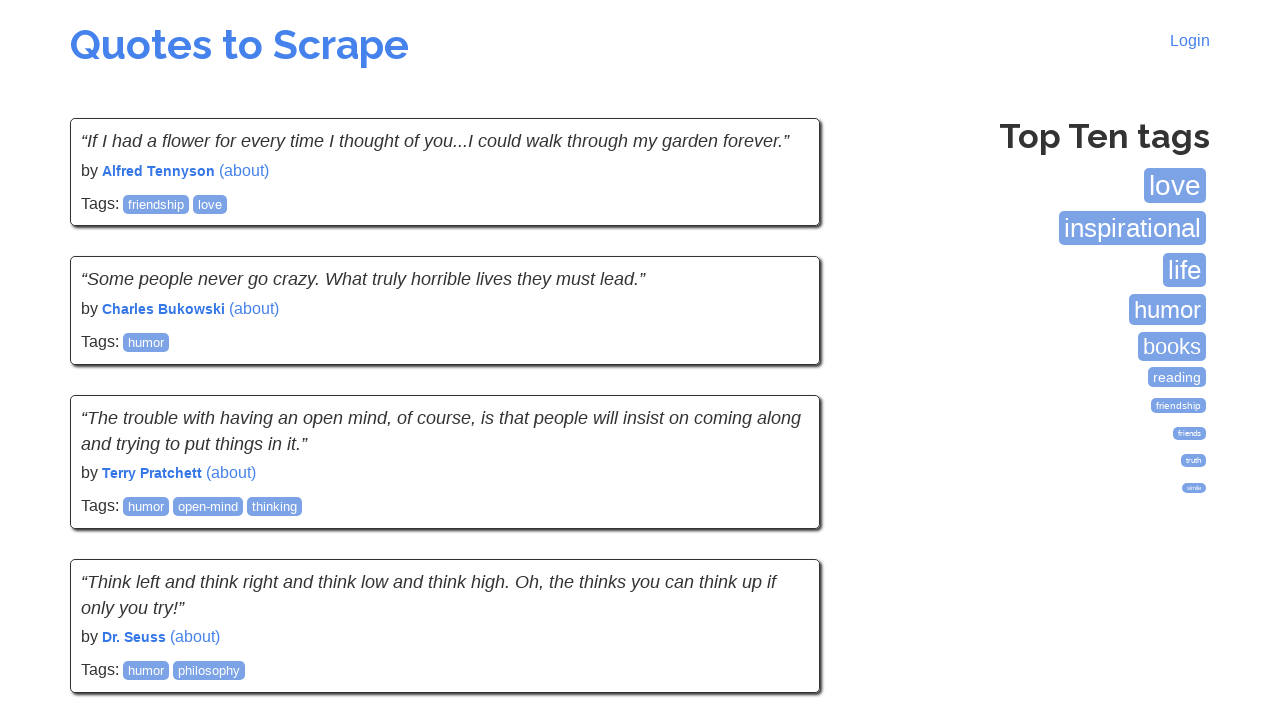

Verified tag elements loaded on page 8
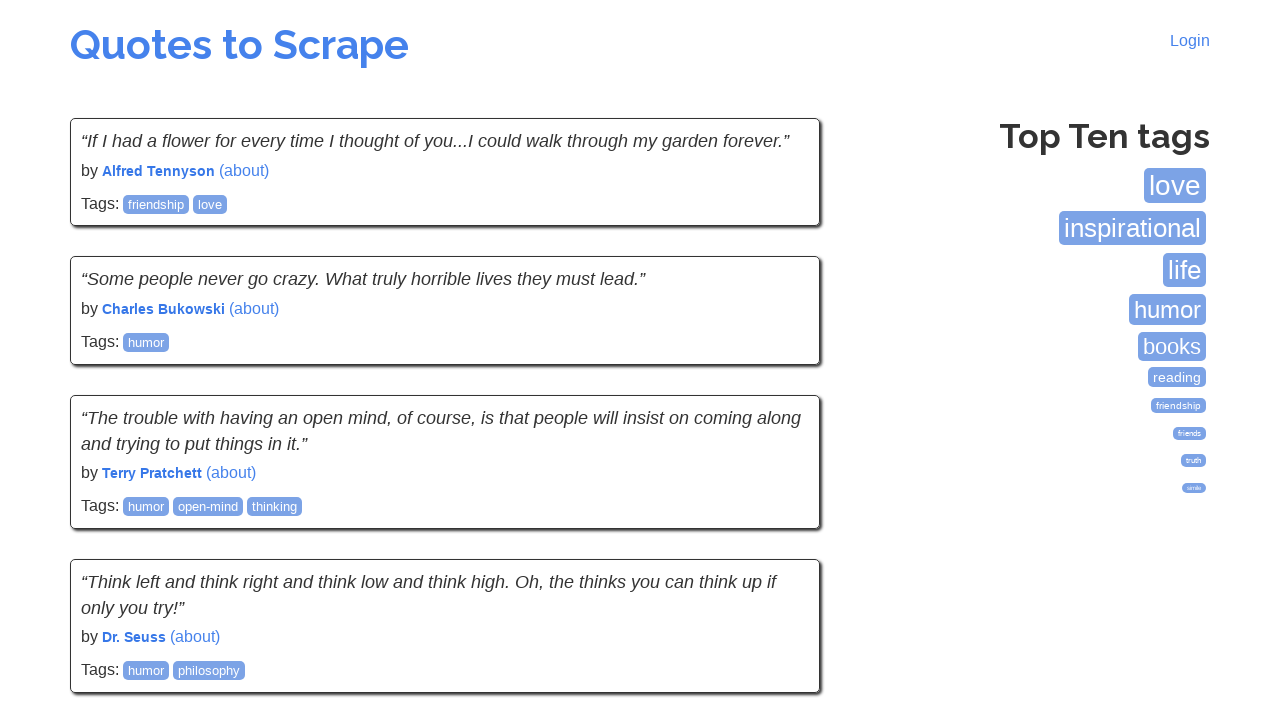

Navigated to page 9 of quotes website
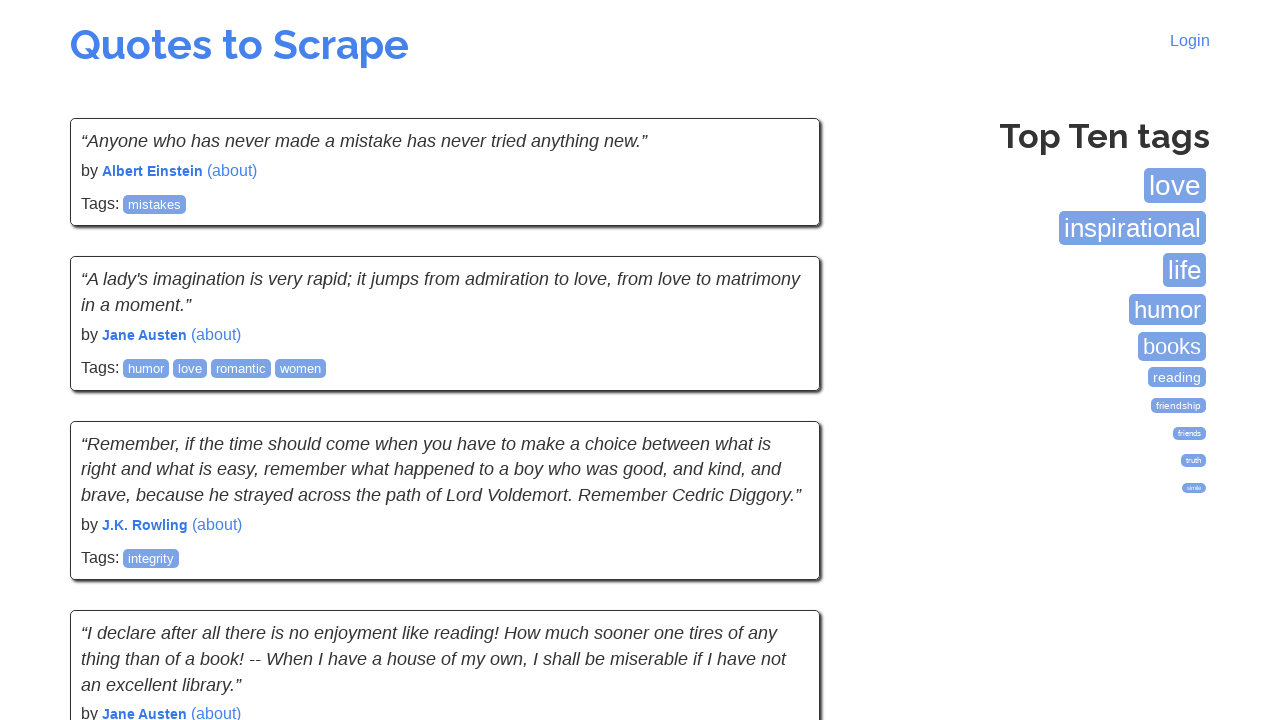

Verified quote elements loaded on page 9
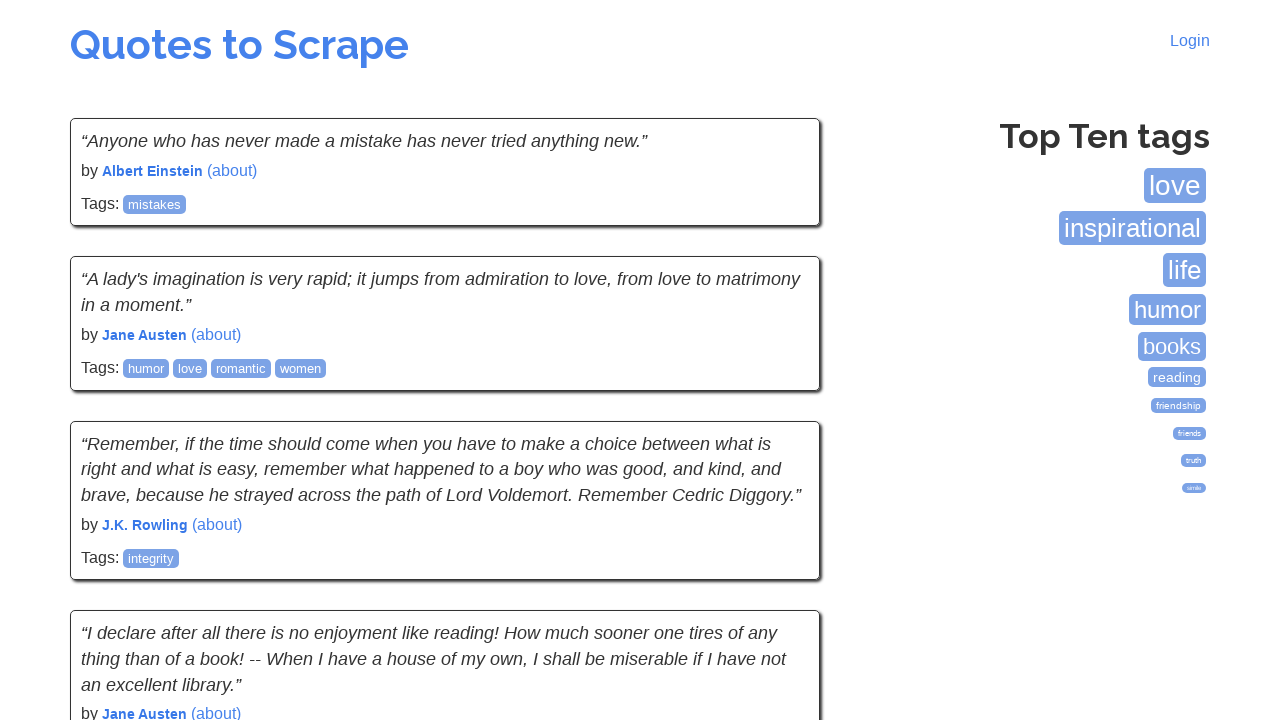

Verified quote text elements loaded on page 9
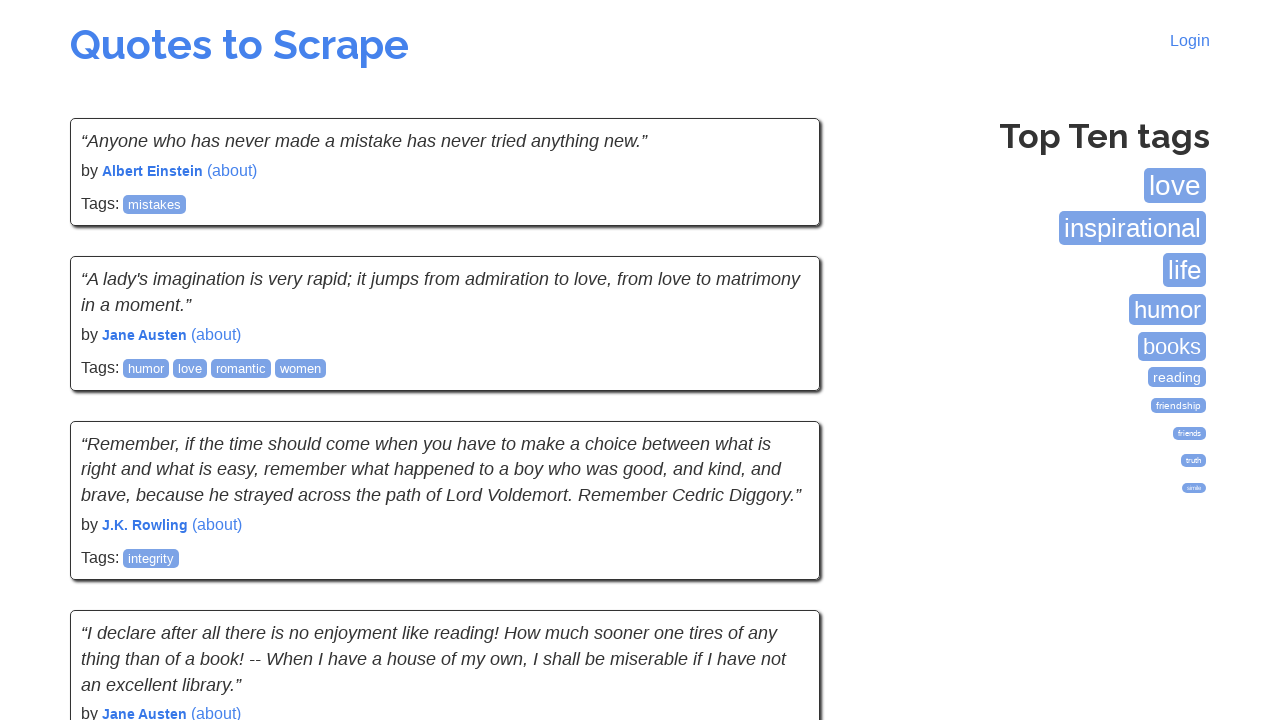

Verified author elements loaded on page 9
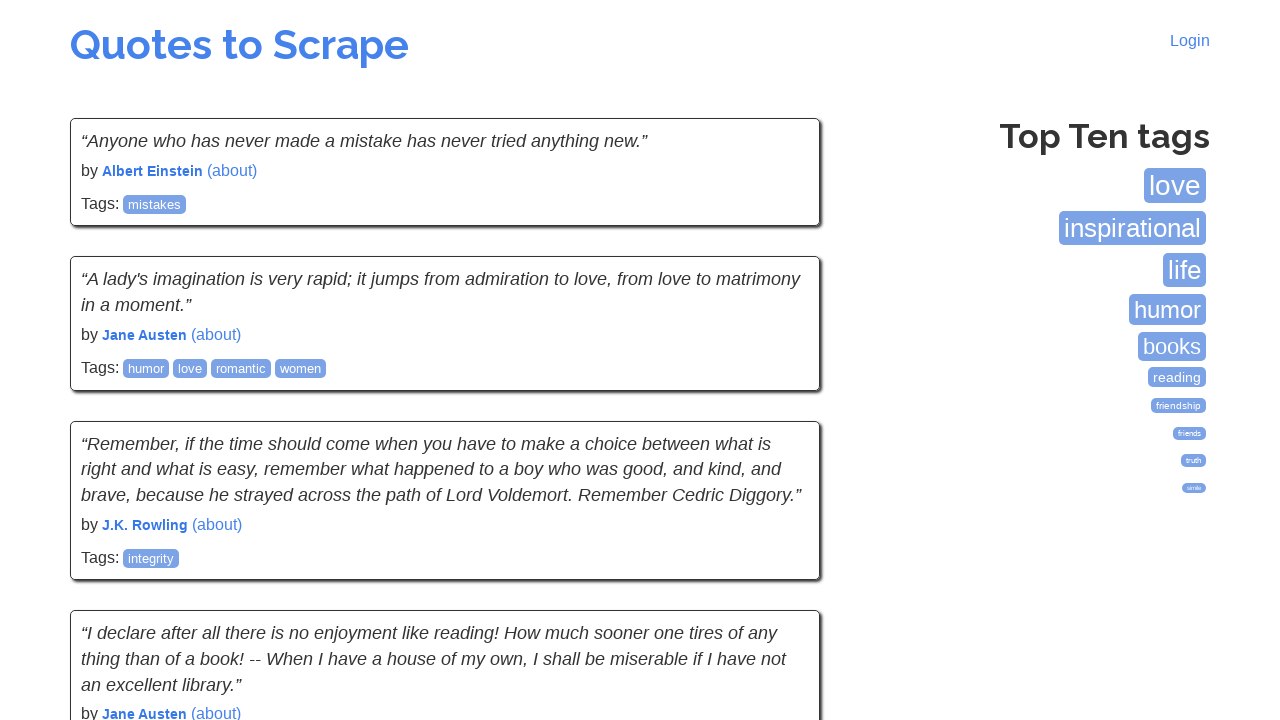

Verified tag elements loaded on page 9
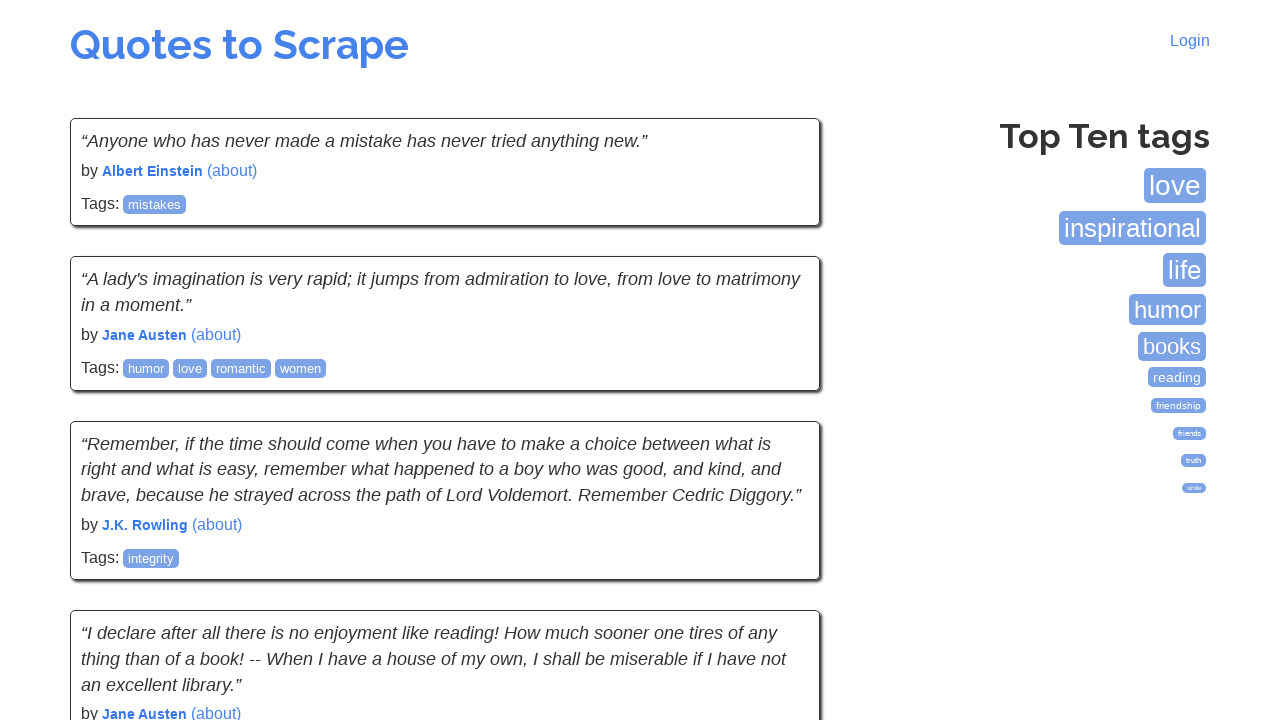

Navigated to page 10 of quotes website
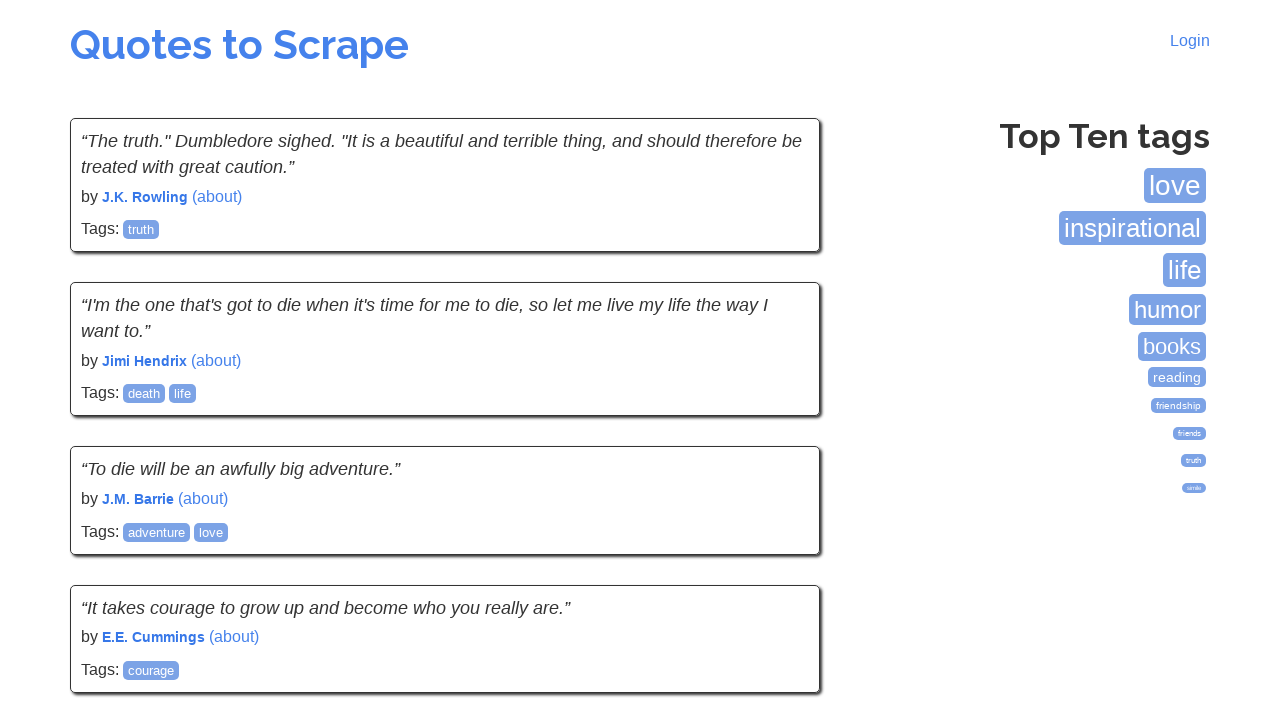

Verified quote elements loaded on page 10
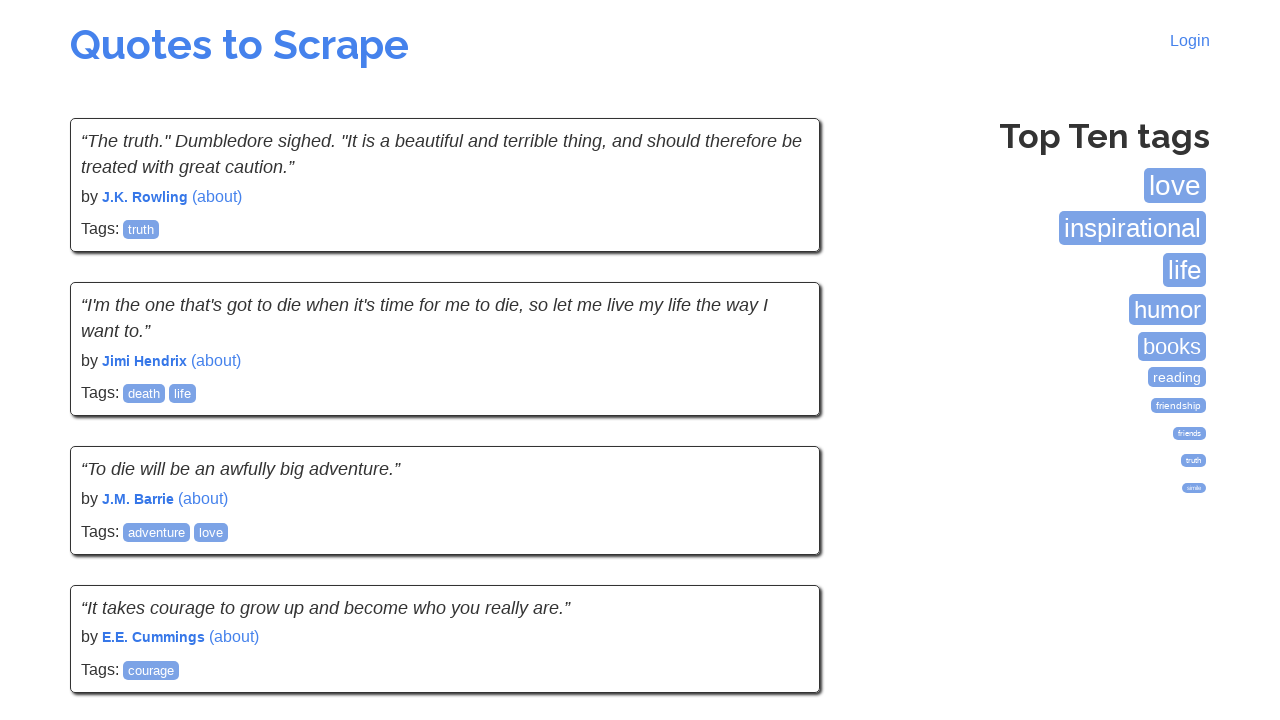

Verified quote text elements loaded on page 10
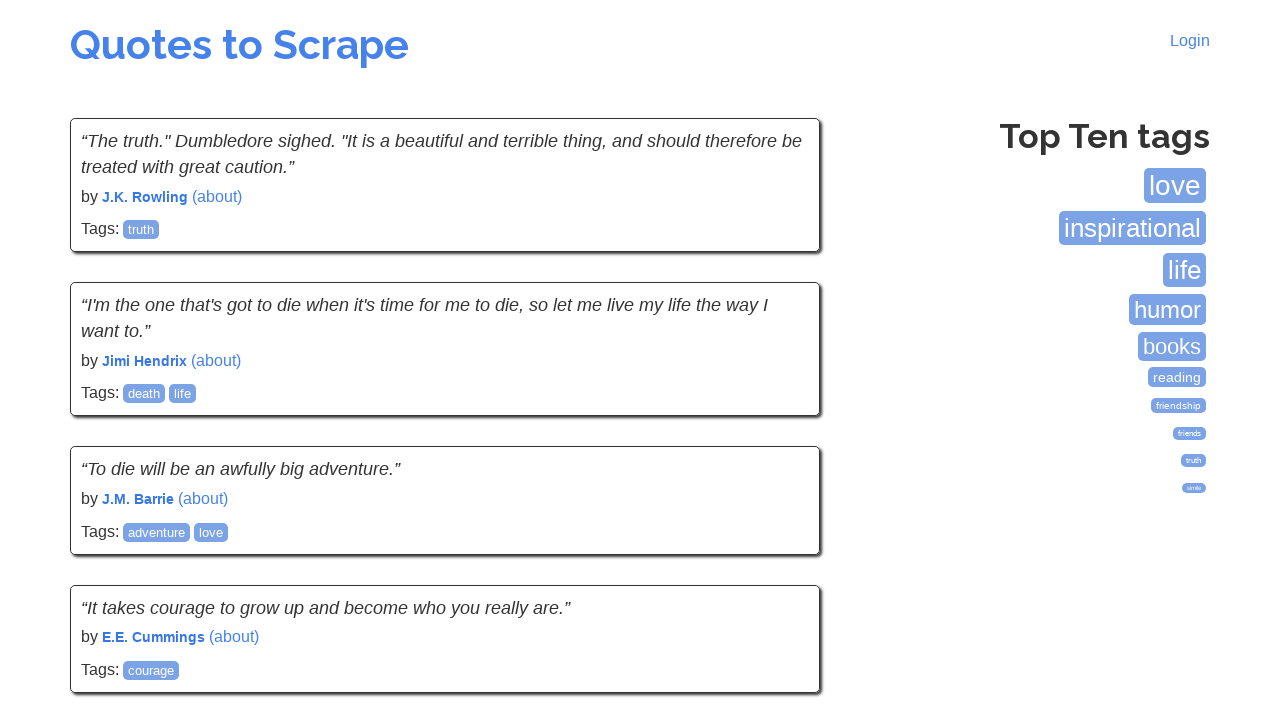

Verified author elements loaded on page 10
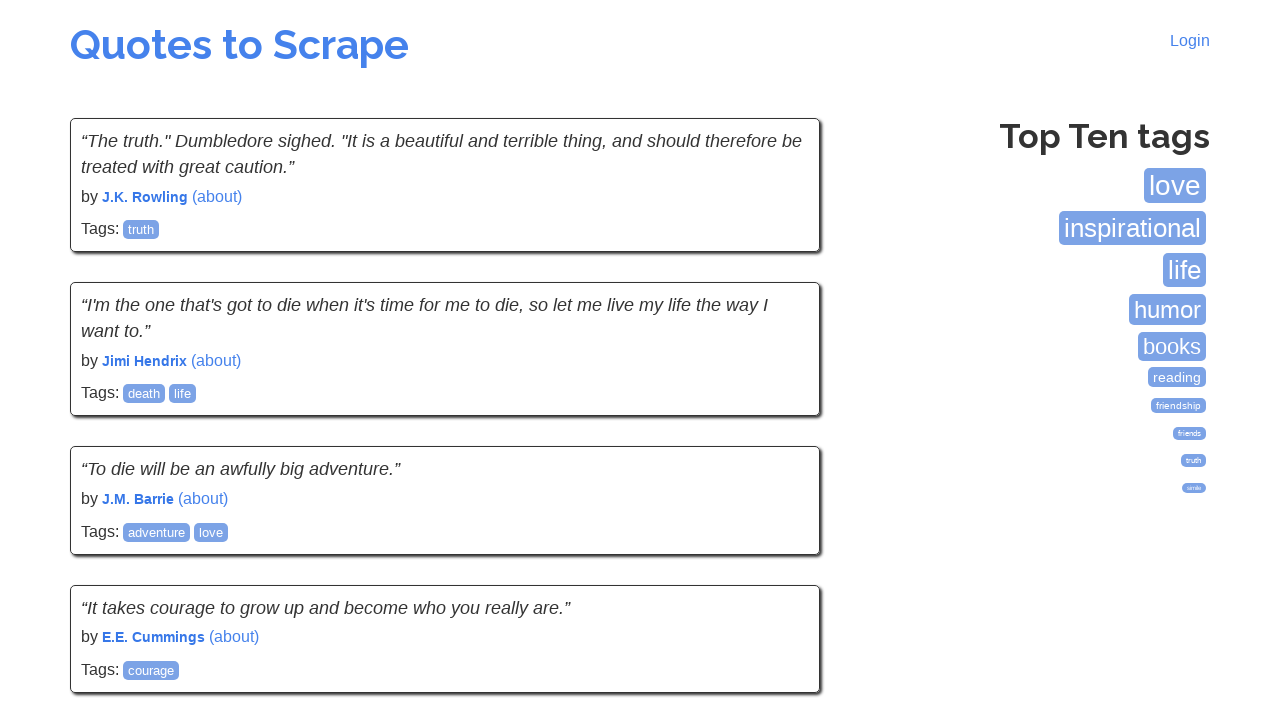

Verified tag elements loaded on page 10
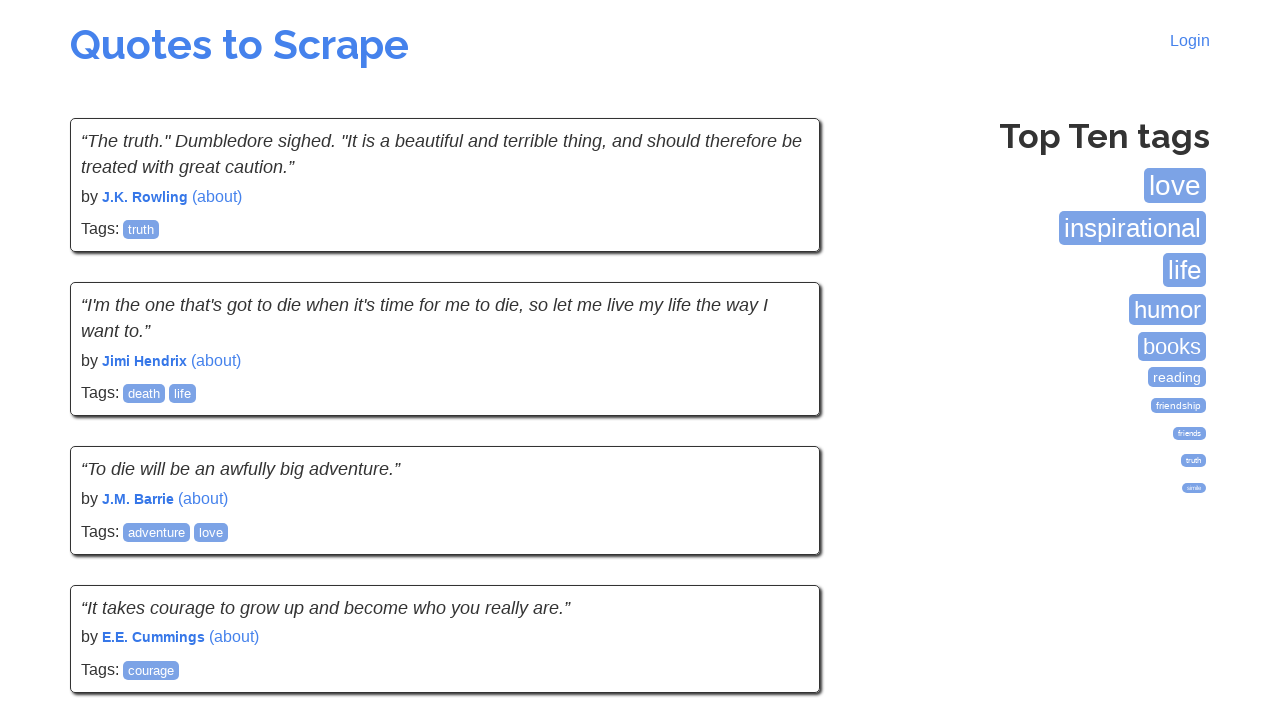

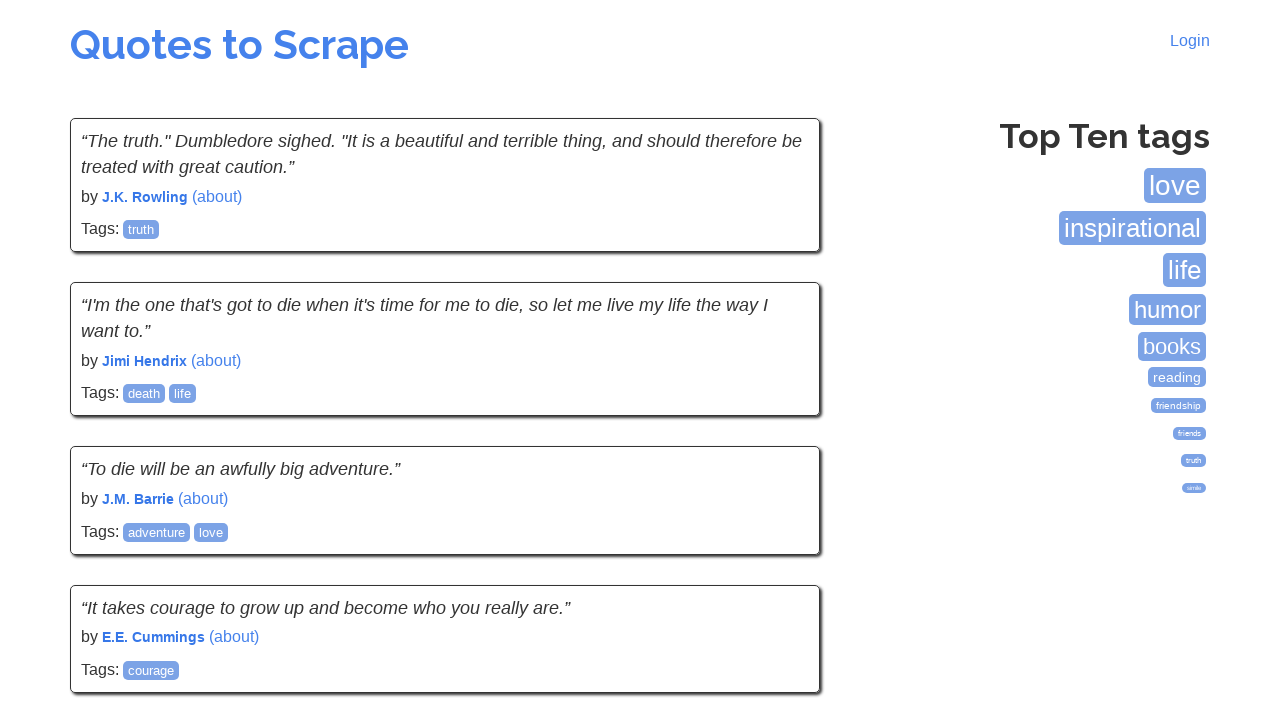